Tests the calculator.net website by performing a multiplication operation (1*2*3*4*5*6*7*8*9) and then an addition operation (0*0+1+2+3+4+5+6+7+8+9), verifying the calculator buttons work correctly.

Starting URL: https://www.calculator.net/

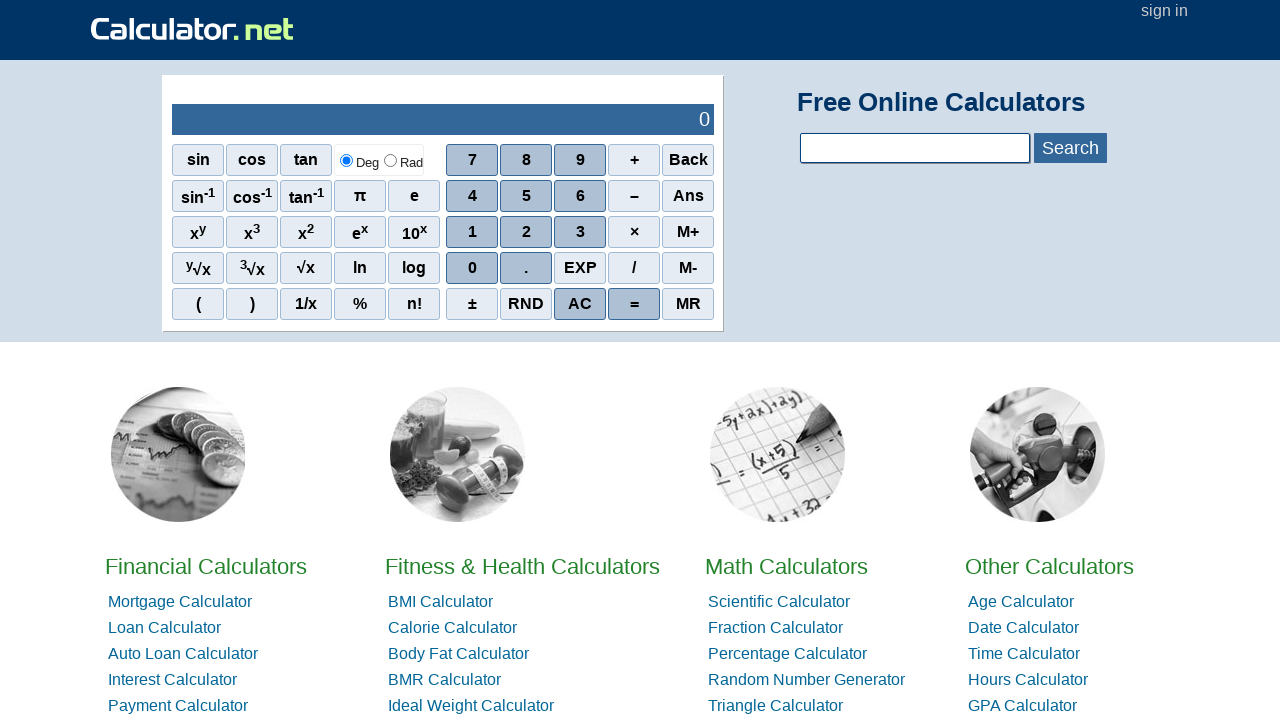

Clicked calculator button '1' at (414, 232) on span:text('1')
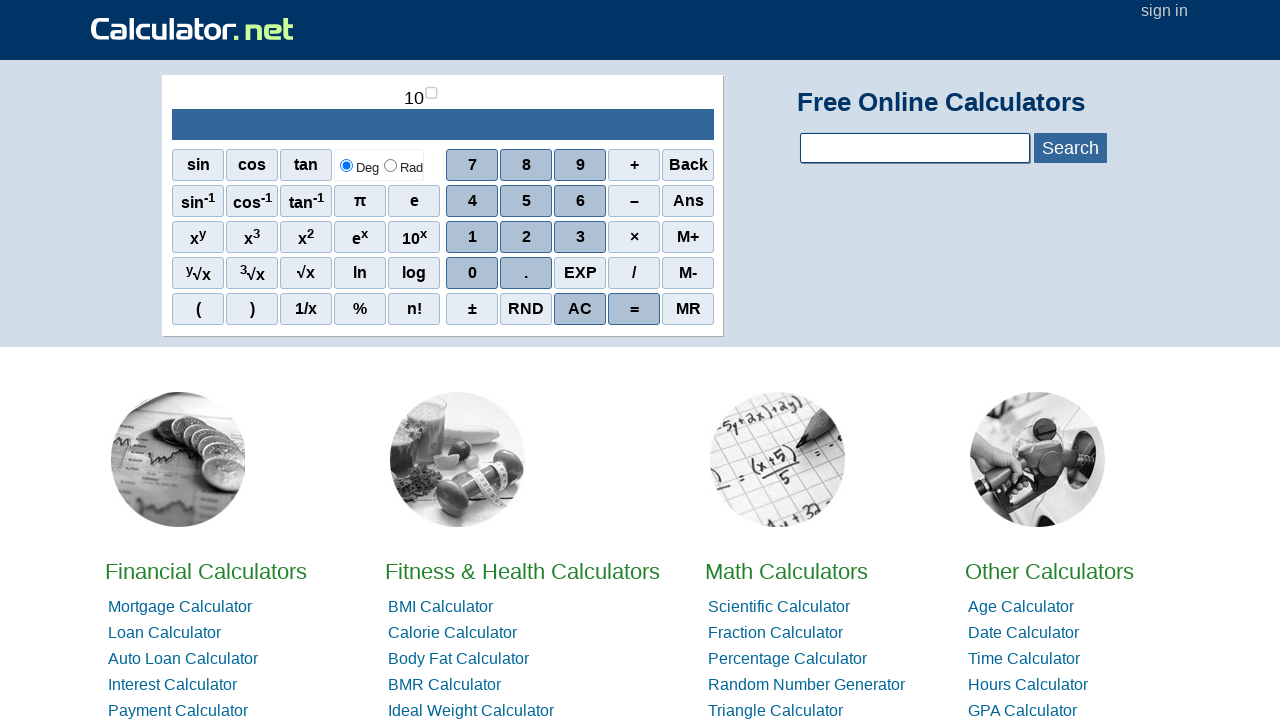

Clicked calculator button '×' (multiply) at (634, 237) on span:text('×')
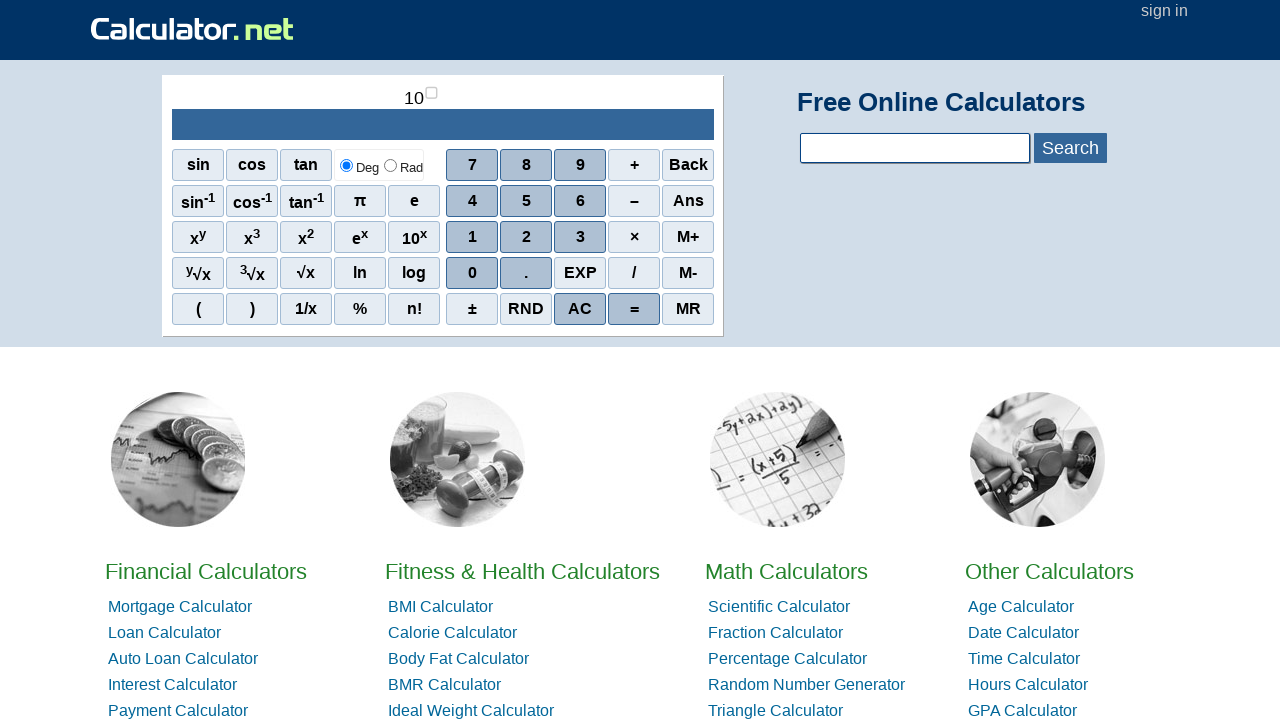

Clicked calculator button '2' at (526, 237) on span:text('2')
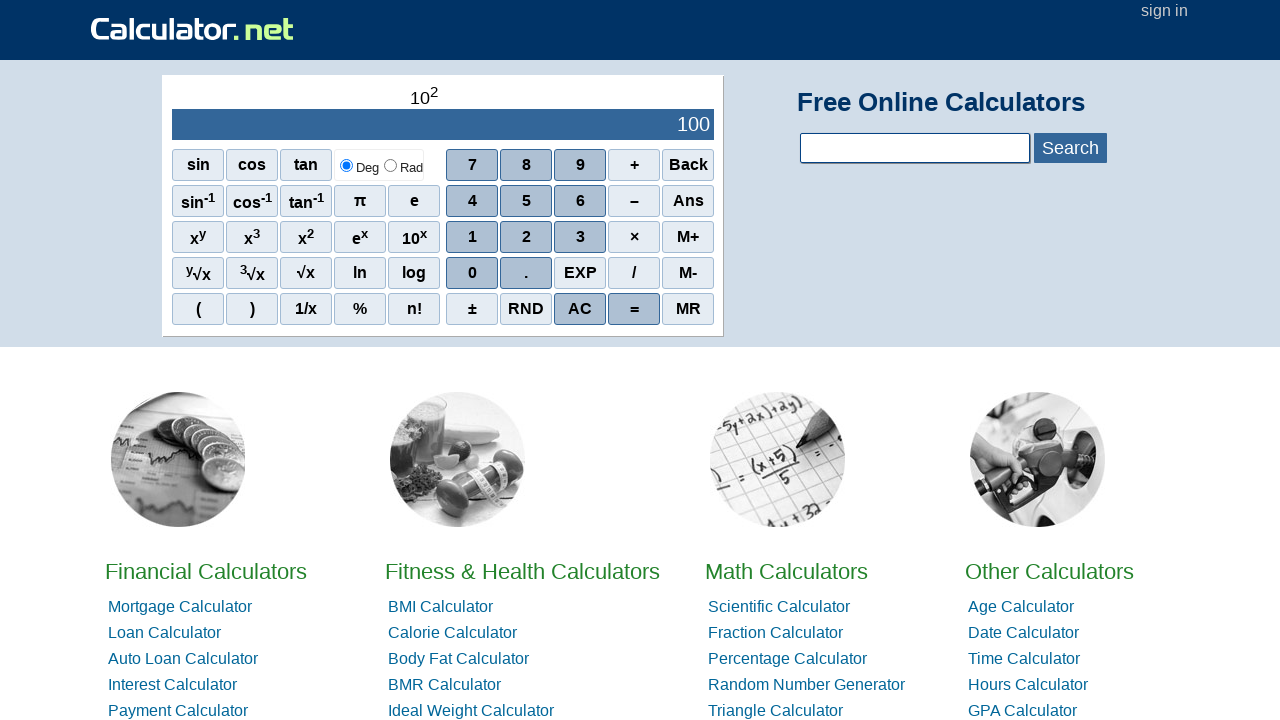

Clicked calculator button '×' (multiply) at (634, 237) on span:text('×')
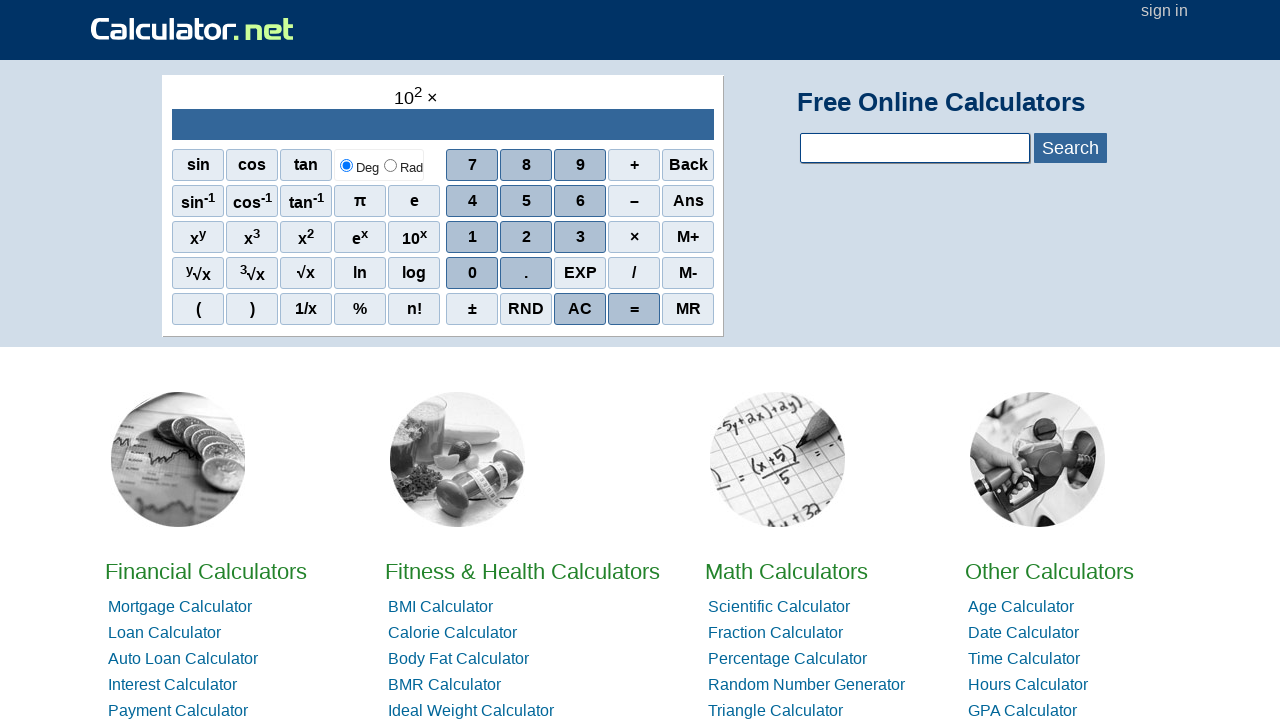

Clicked calculator button '3' at (580, 237) on span:text('3')
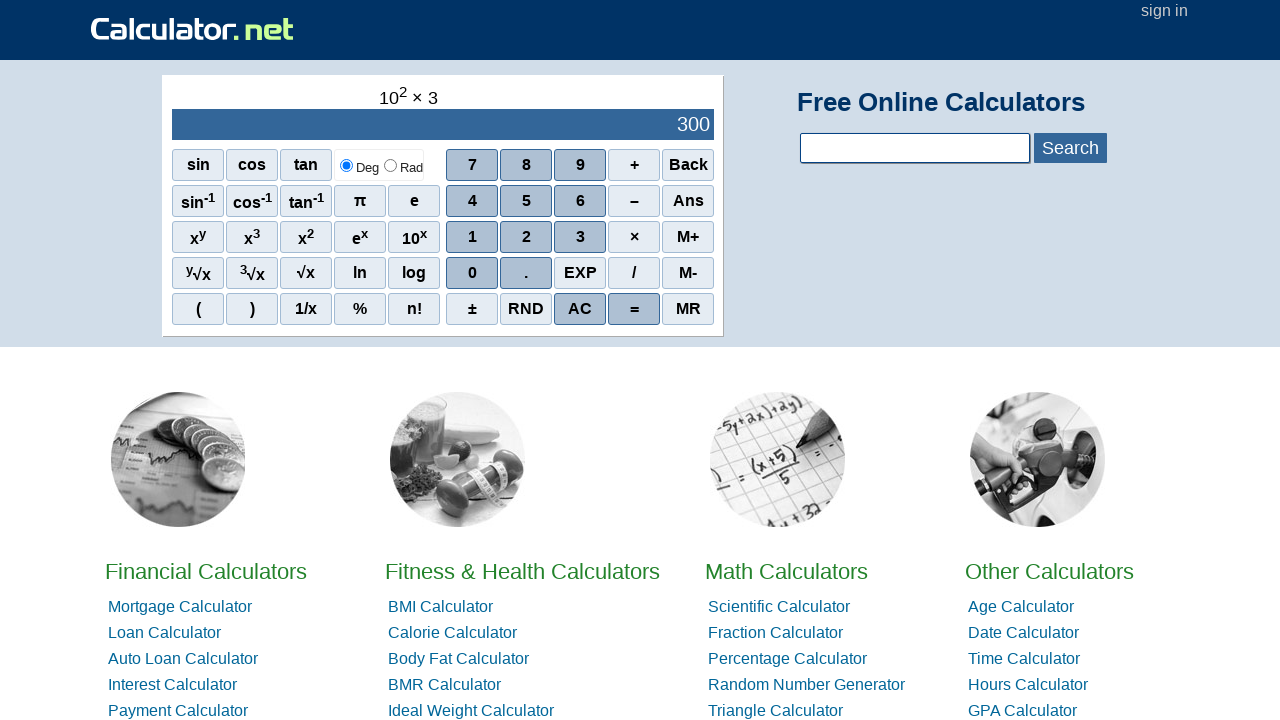

Clicked calculator button '×' (multiply) at (634, 237) on span:text('×')
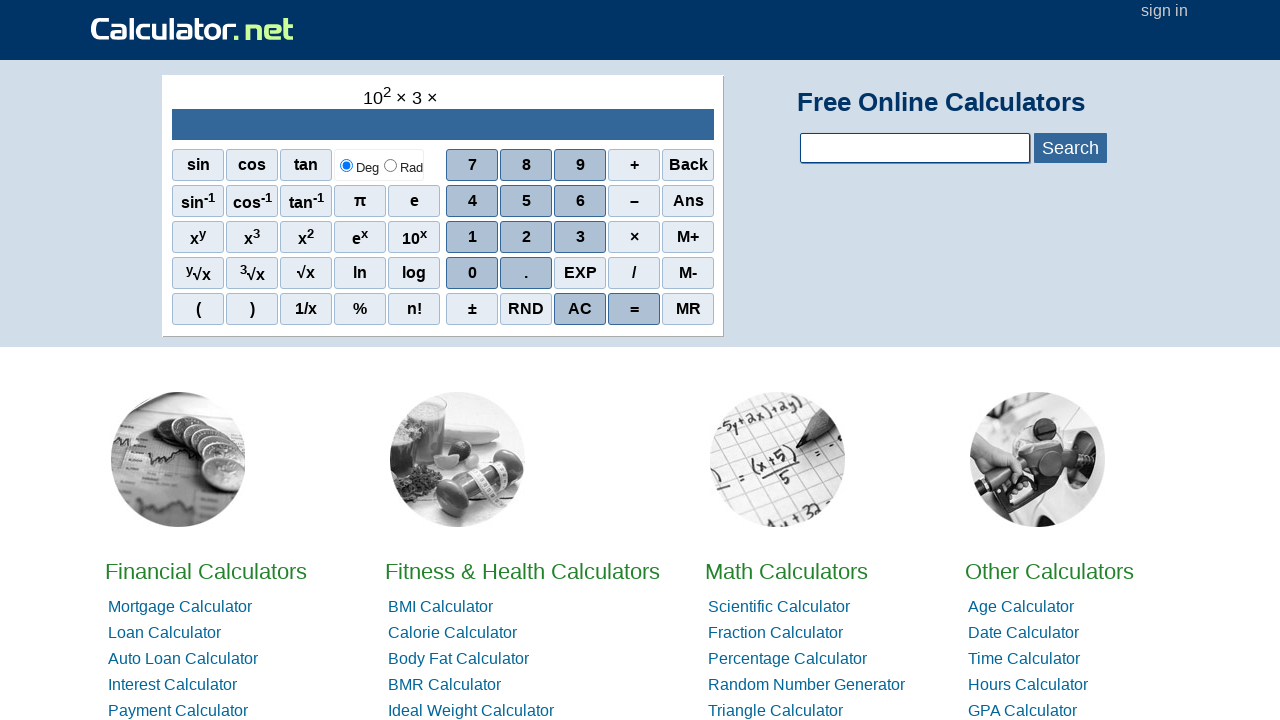

Clicked calculator button '4' at (472, 201) on span:text('4')
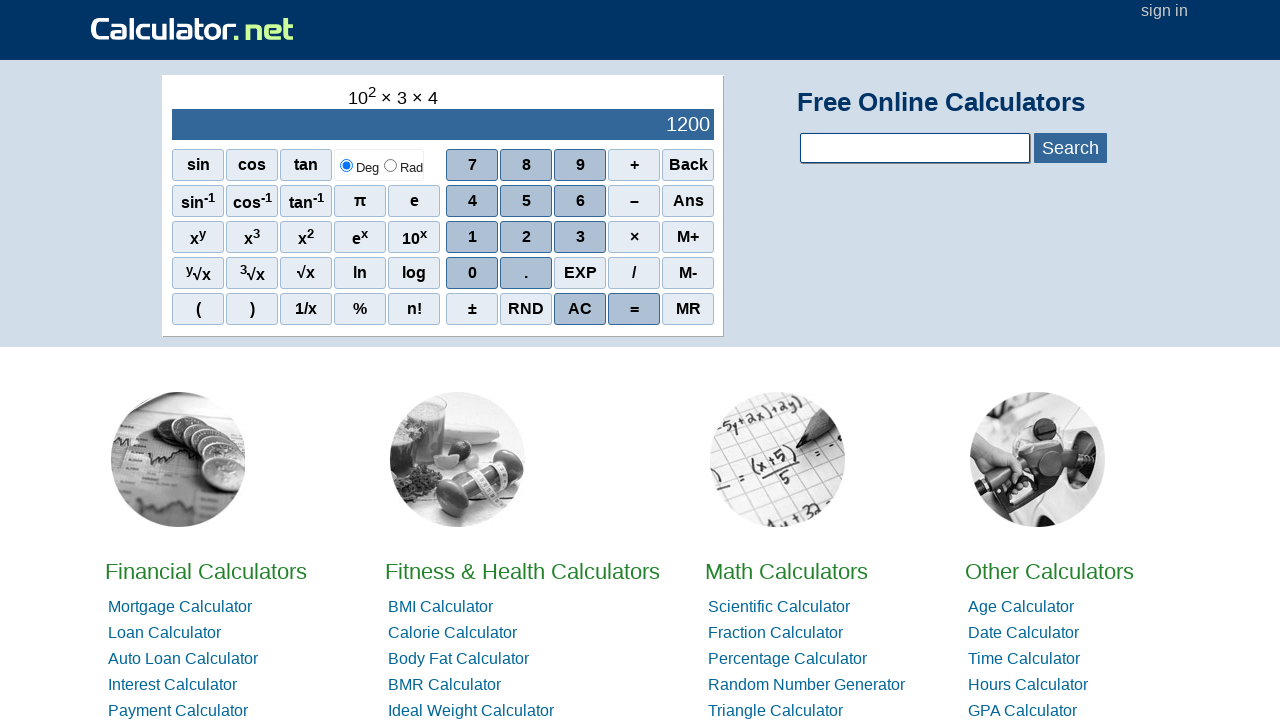

Clicked calculator button '×' (multiply) at (634, 237) on span:text('×')
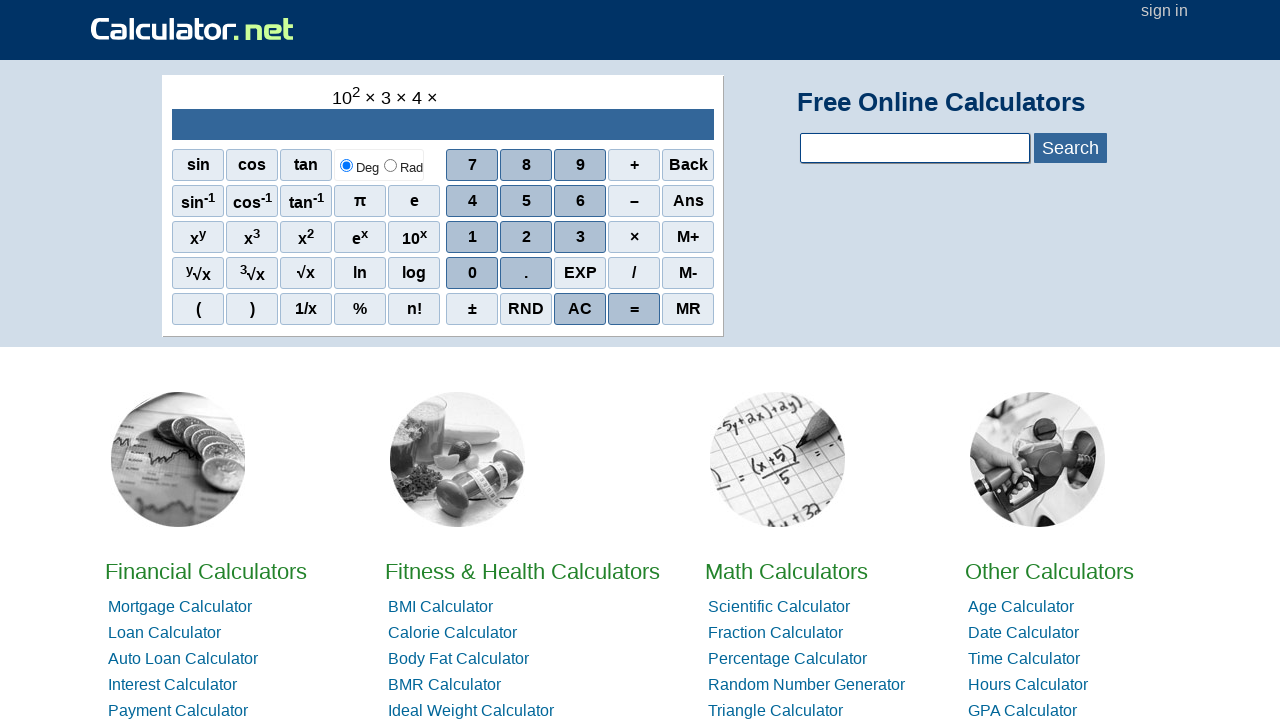

Clicked calculator button '5' at (526, 201) on span:text('5')
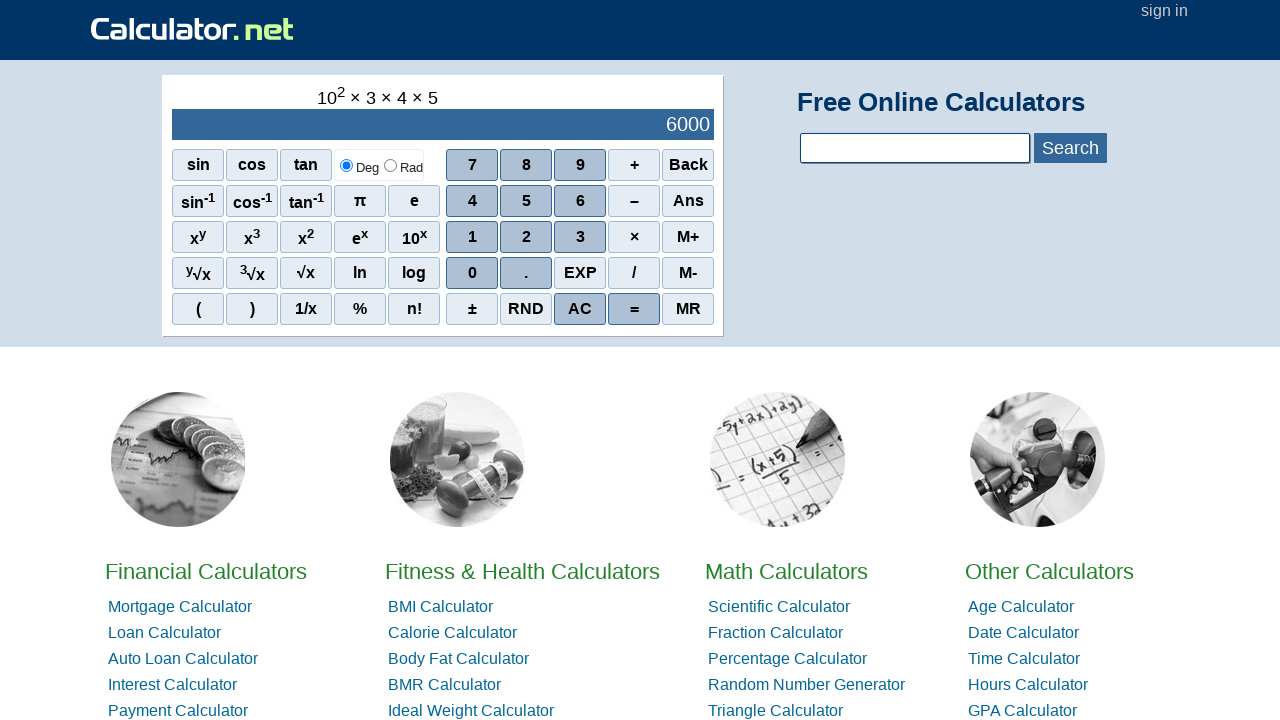

Clicked calculator button '×' (multiply) at (634, 237) on span:text('×')
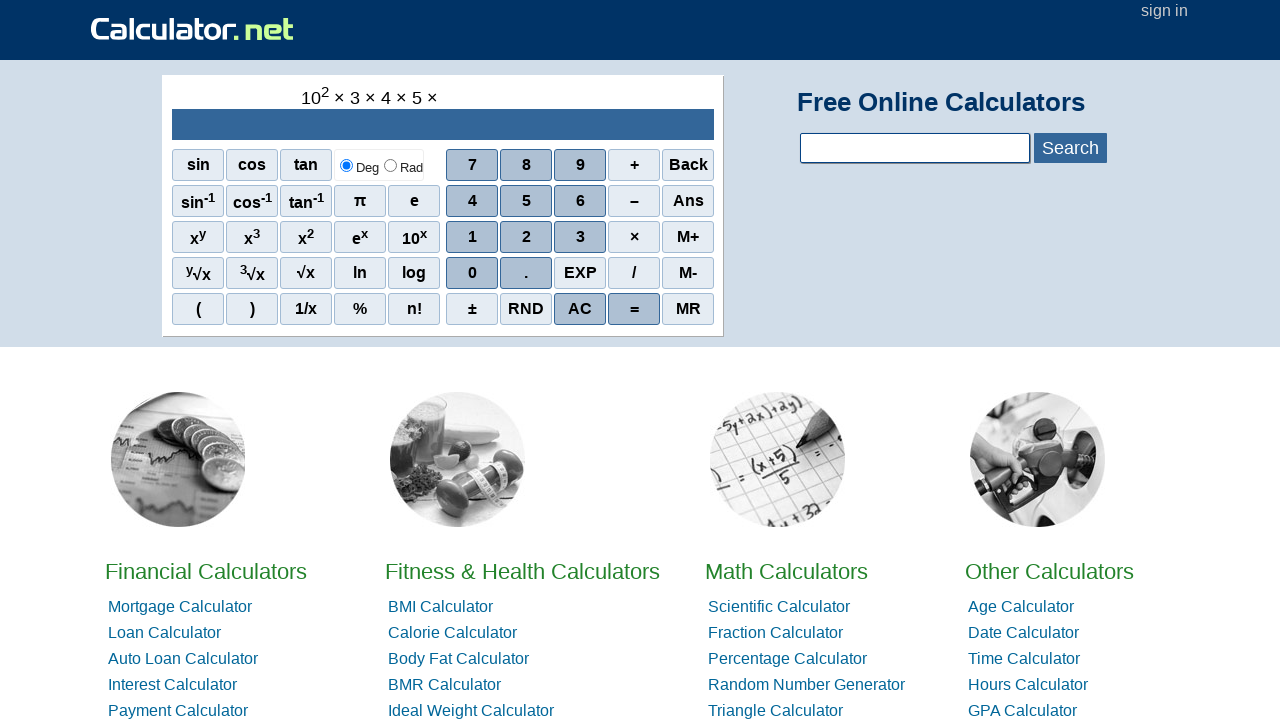

Clicked calculator button '6' at (580, 201) on span:text('6')
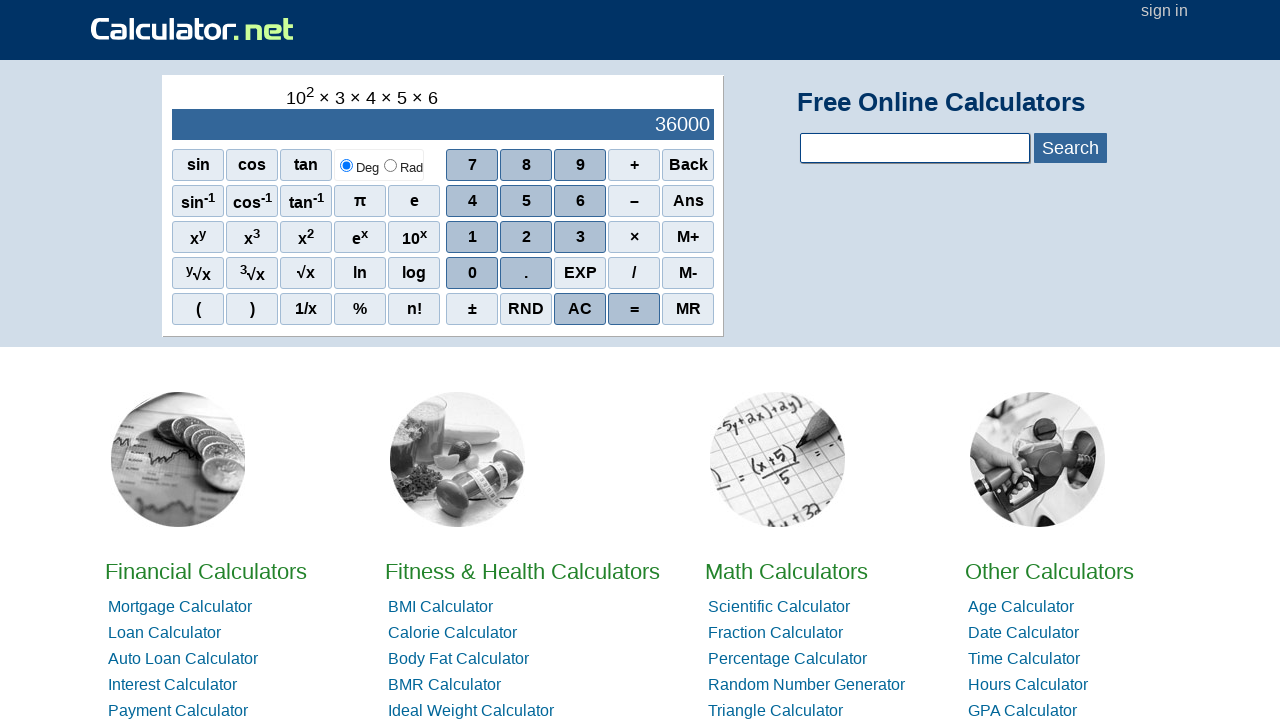

Clicked calculator button '×' (multiply) at (634, 237) on span:text('×')
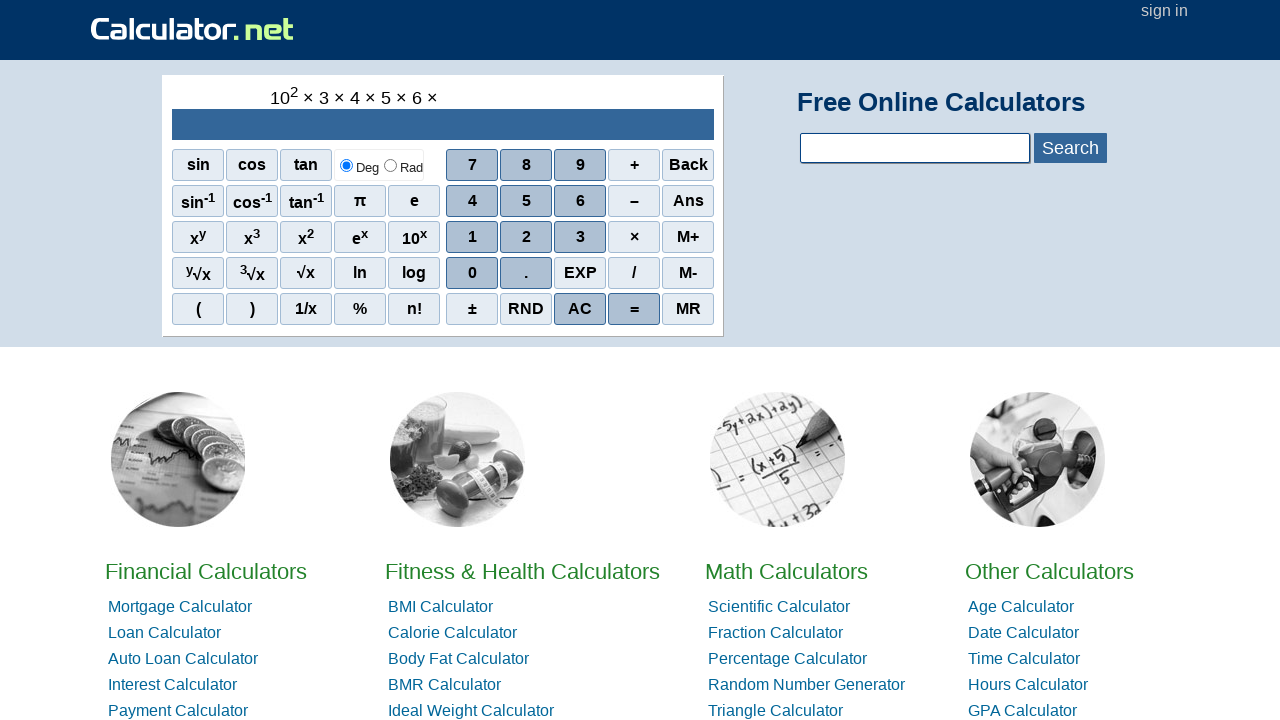

Clicked calculator button '7' at (472, 165) on span:text('7')
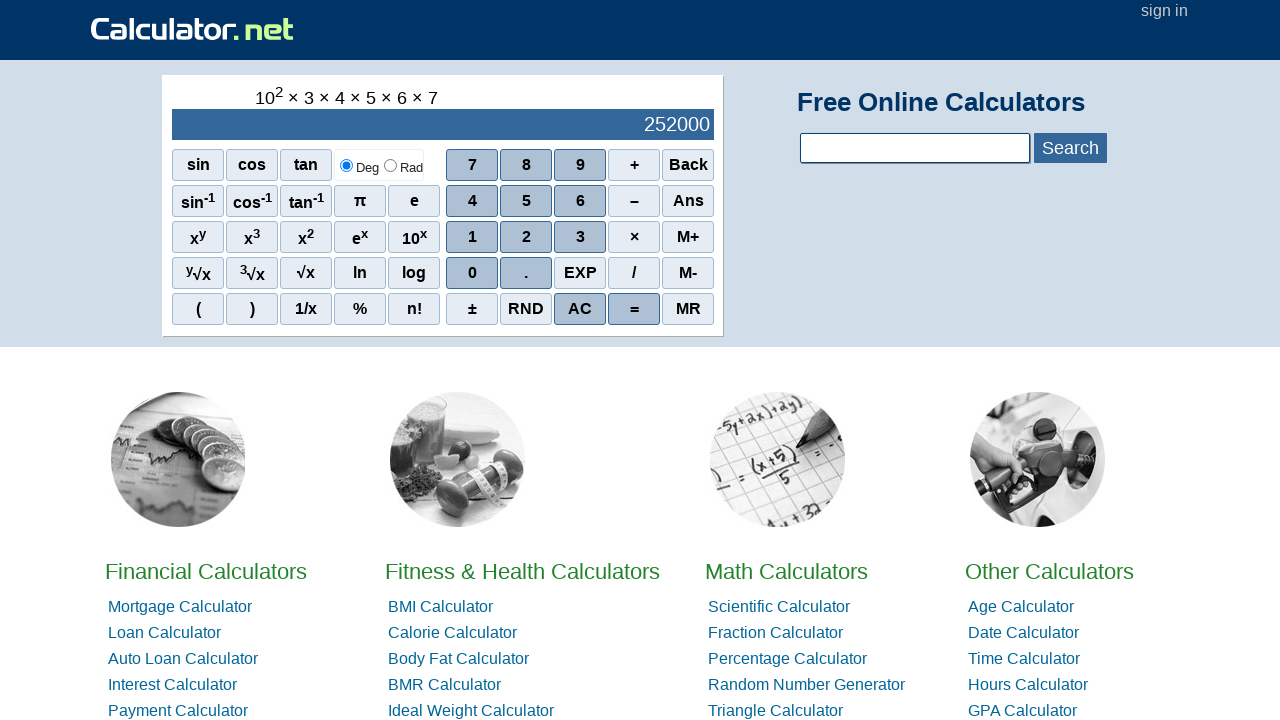

Clicked calculator button '×' (multiply) at (634, 237) on span:text('×')
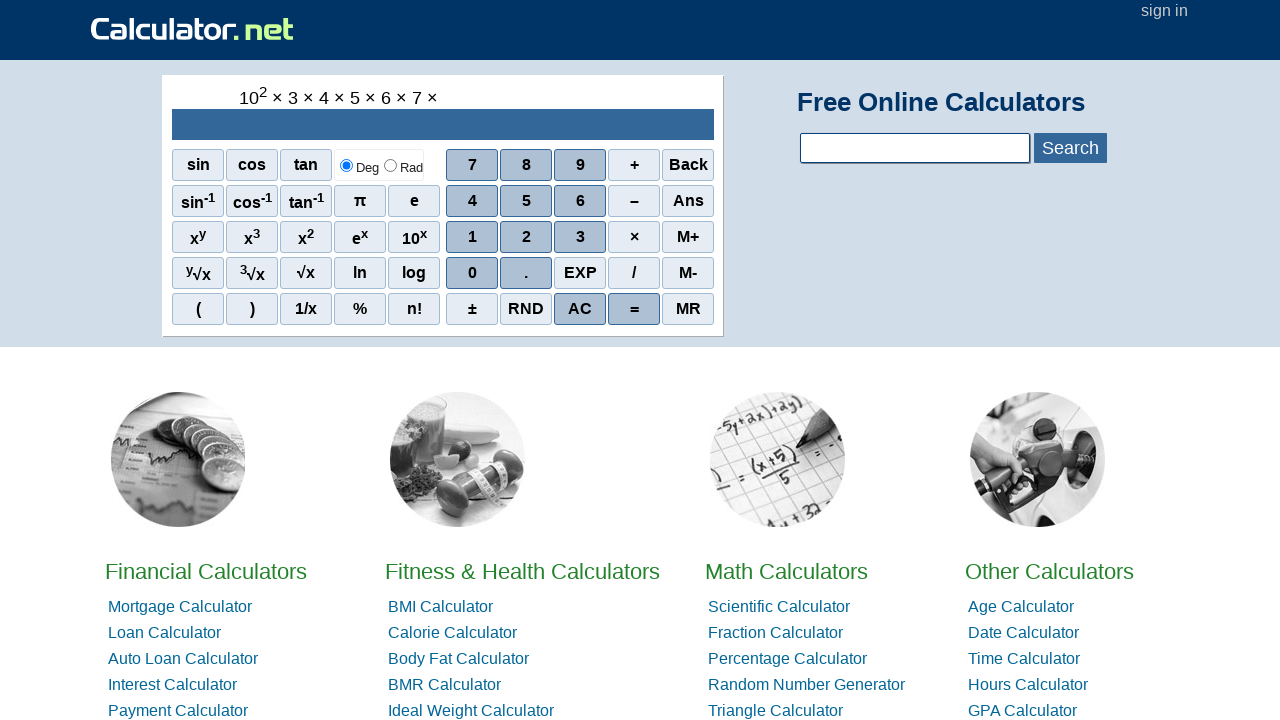

Clicked calculator button '8' at (526, 165) on span:text('8')
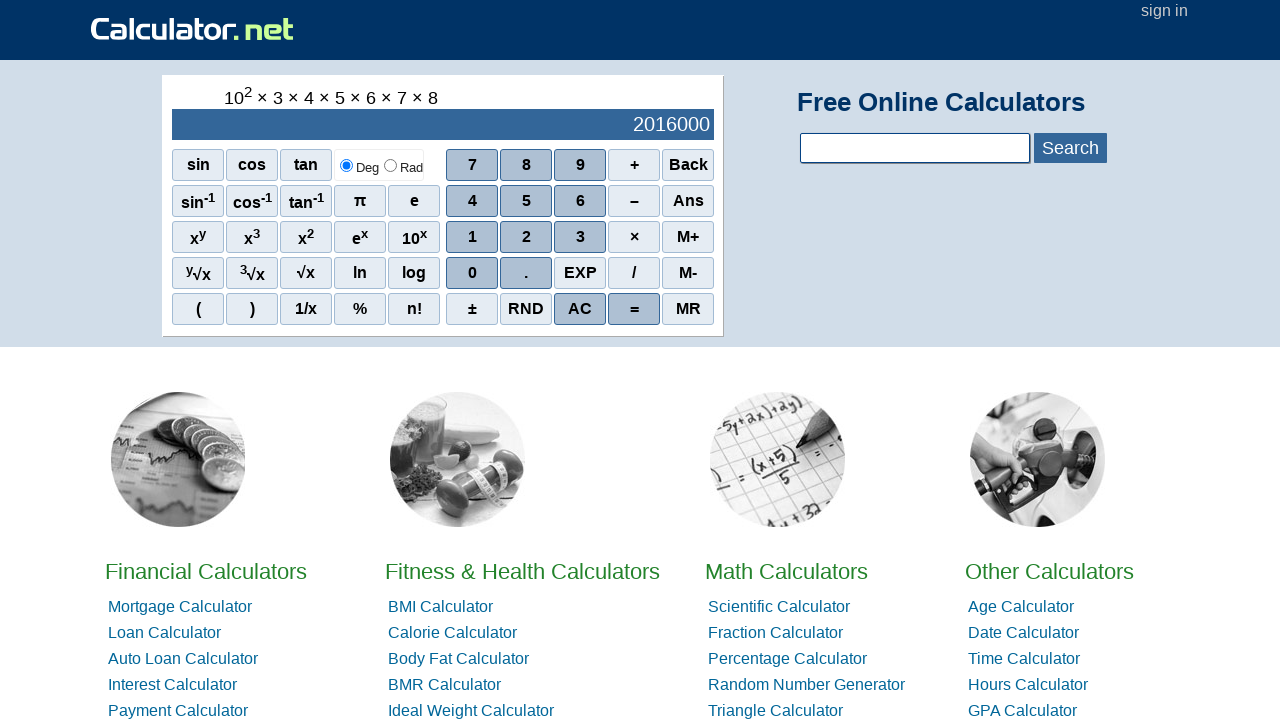

Clicked calculator button '×' (multiply) at (634, 237) on span:text('×')
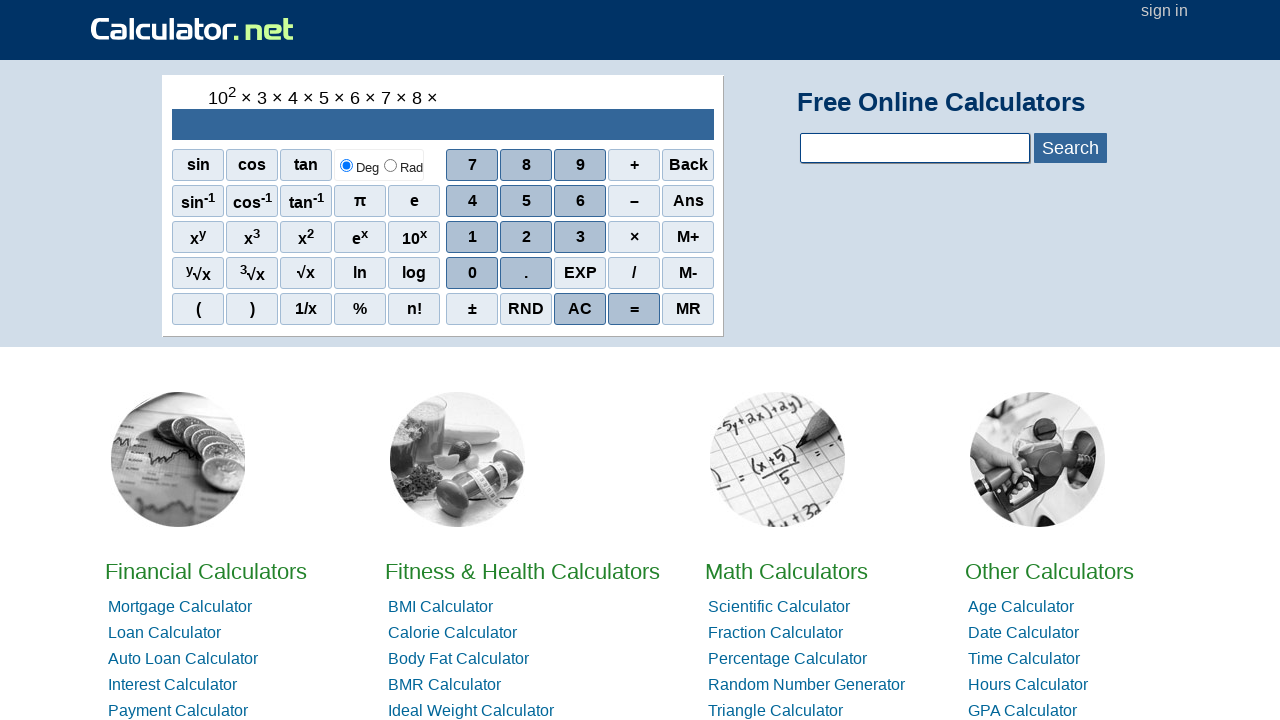

Clicked calculator button '9' at (580, 165) on span:text('9')
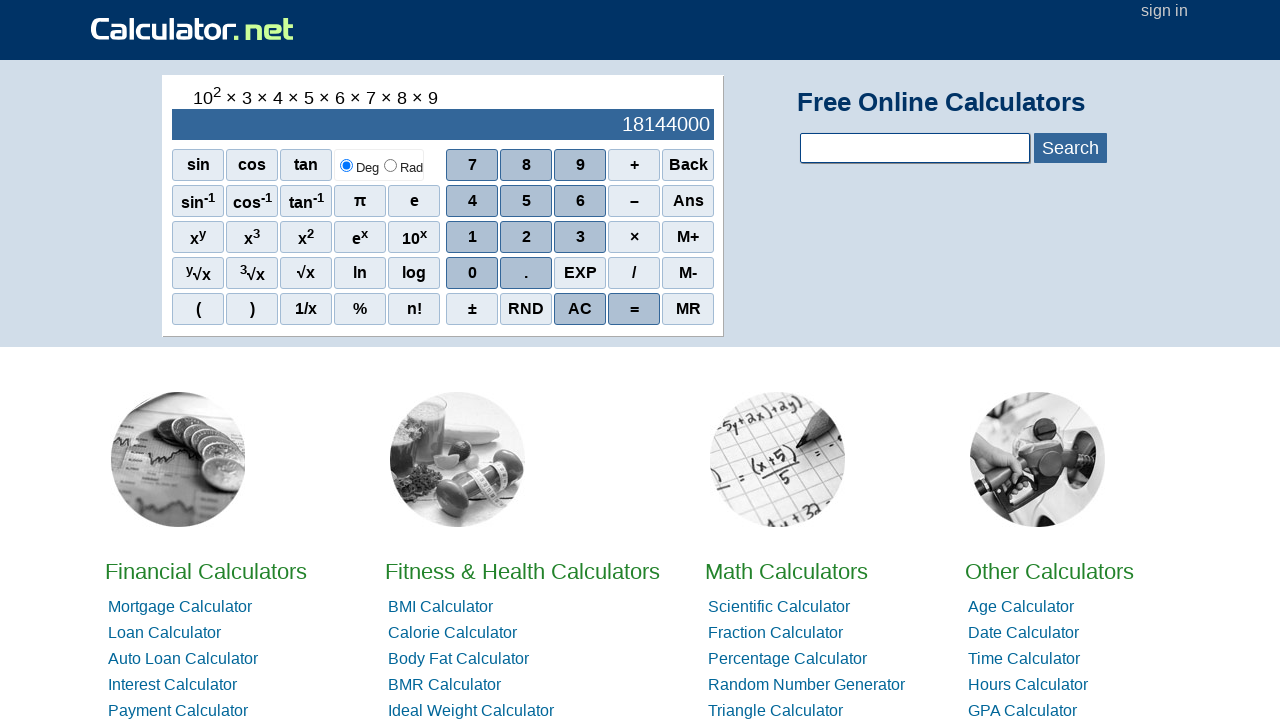

Clicked equals button to compute multiplication result (1*2*3*4*5*6*7*8*9) at (634, 309) on span:text('=')
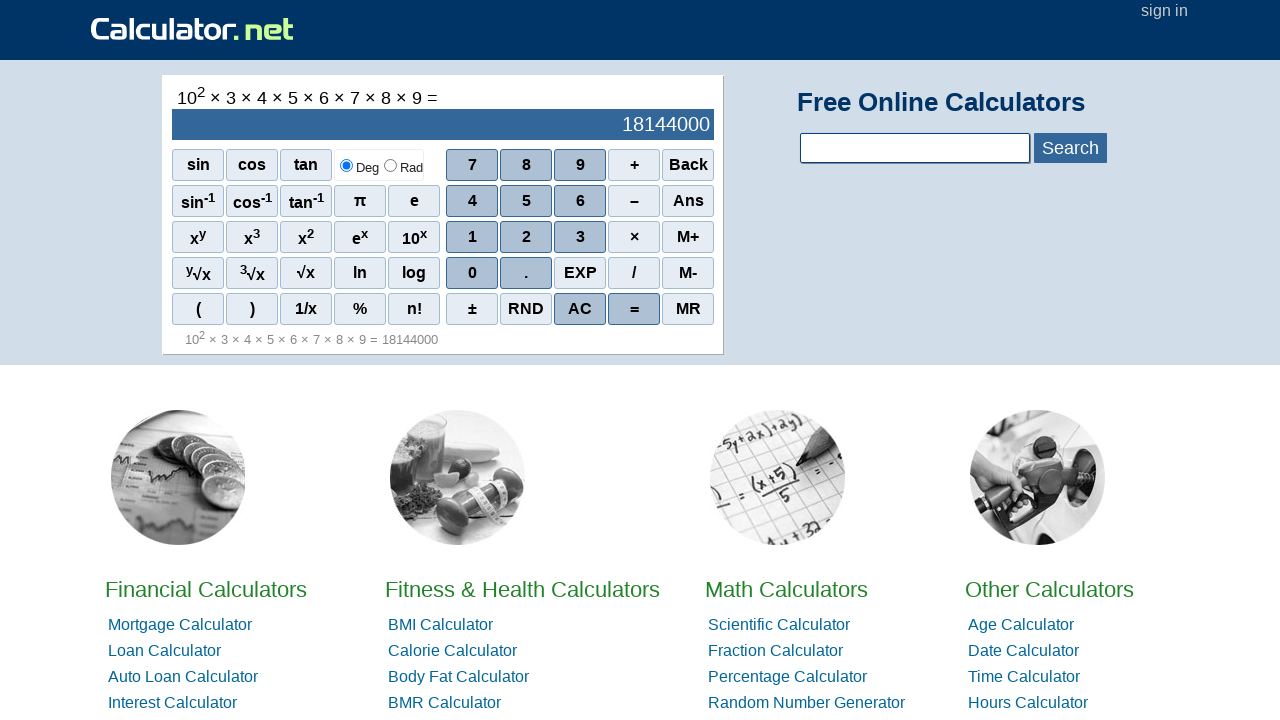

Multiplication result displayed in output field
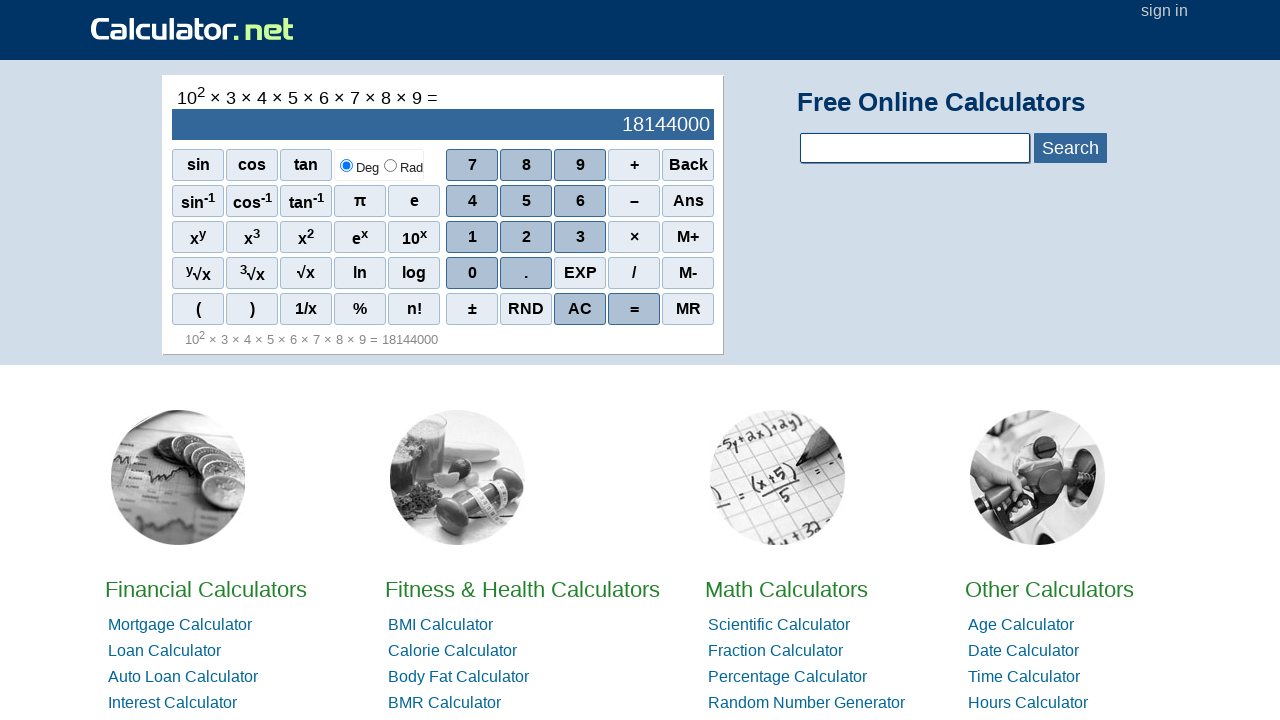

Clicked clear button 'C' to reset calculator at (252, 165) on span:text('C')
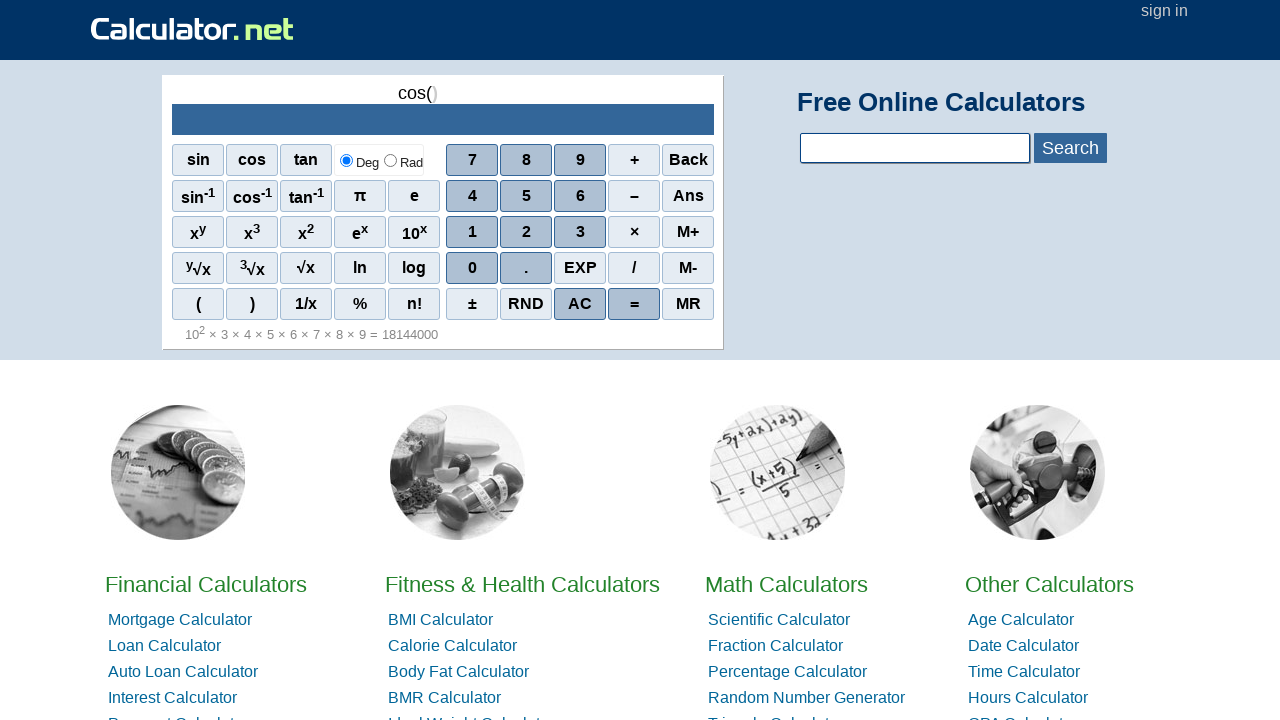

Clicked calculator button '0' at (414, 232) on span:text('0')
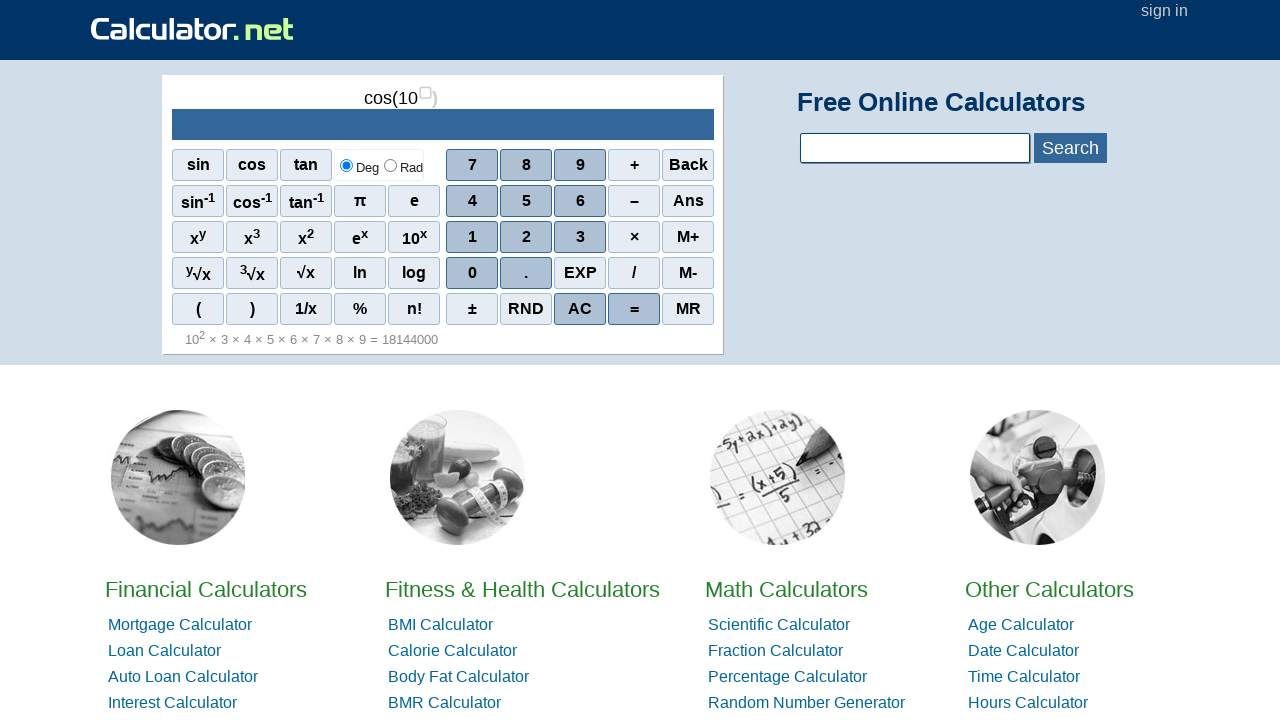

Clicked calculator button '×' (multiply) at (634, 237) on span:text('×')
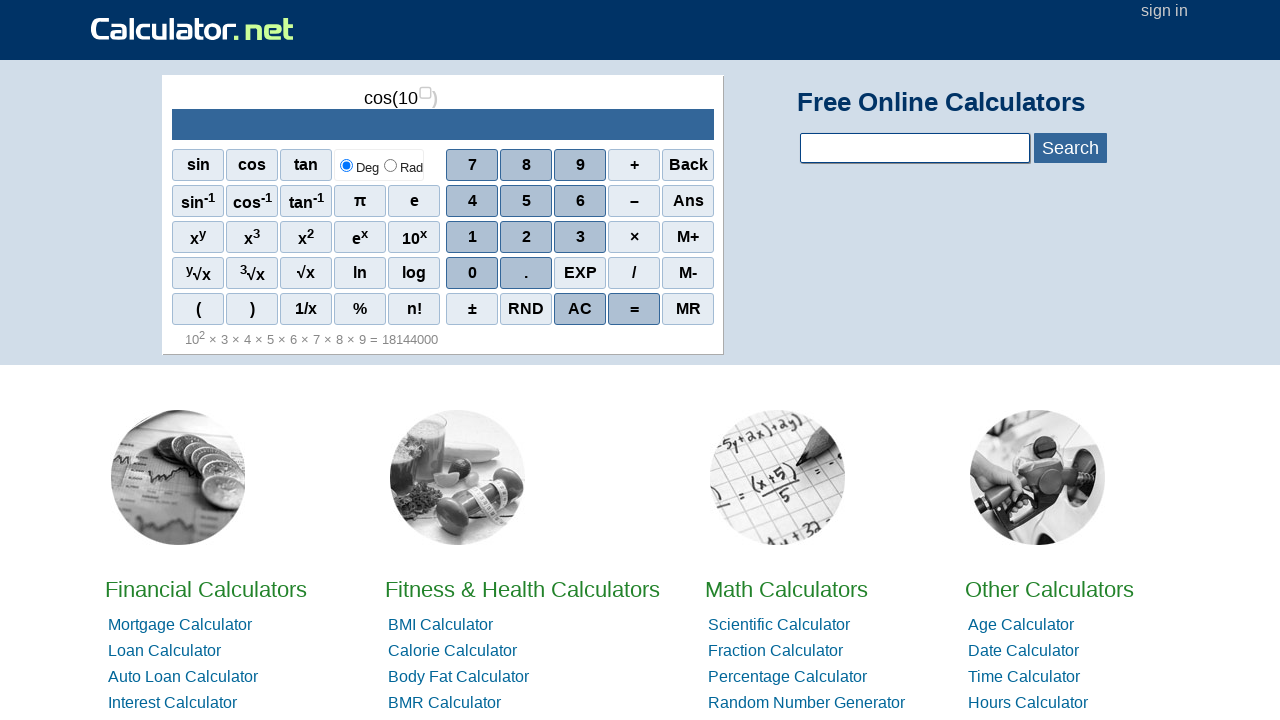

Clicked calculator button '0' at (414, 237) on span:text('0')
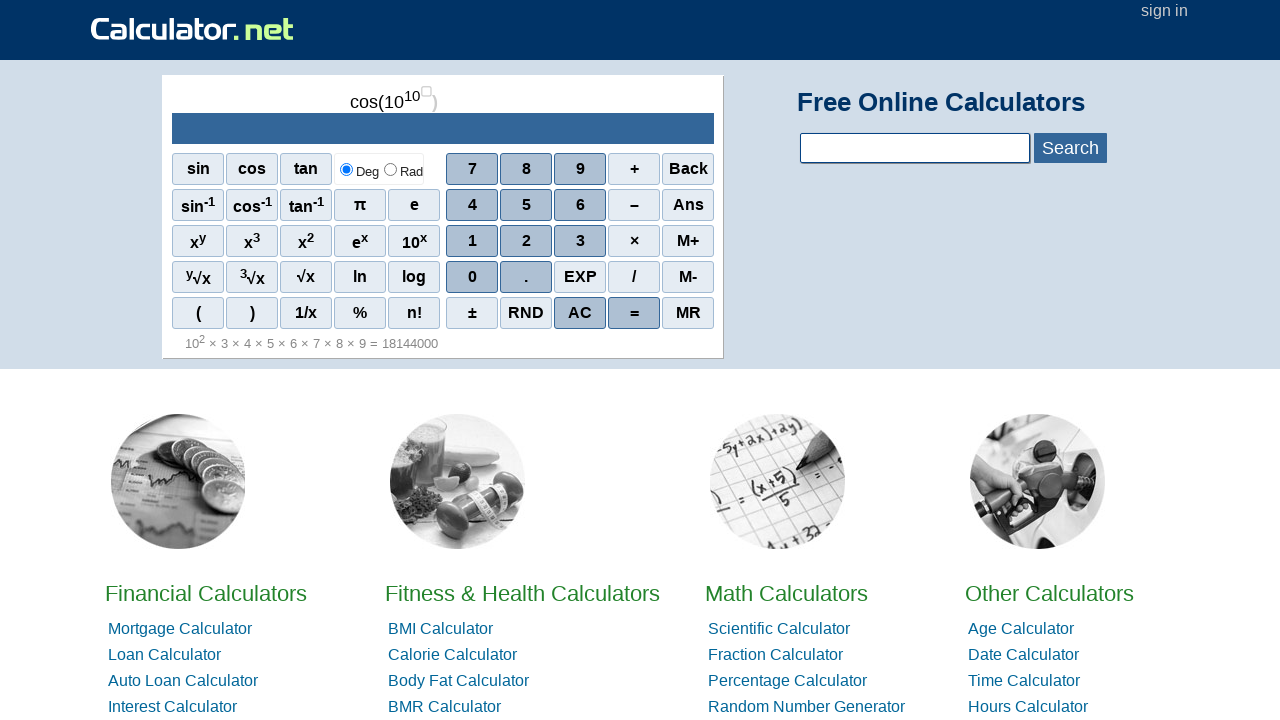

Clicked calculator button '+' (add) at (634, 169) on span:text('+')
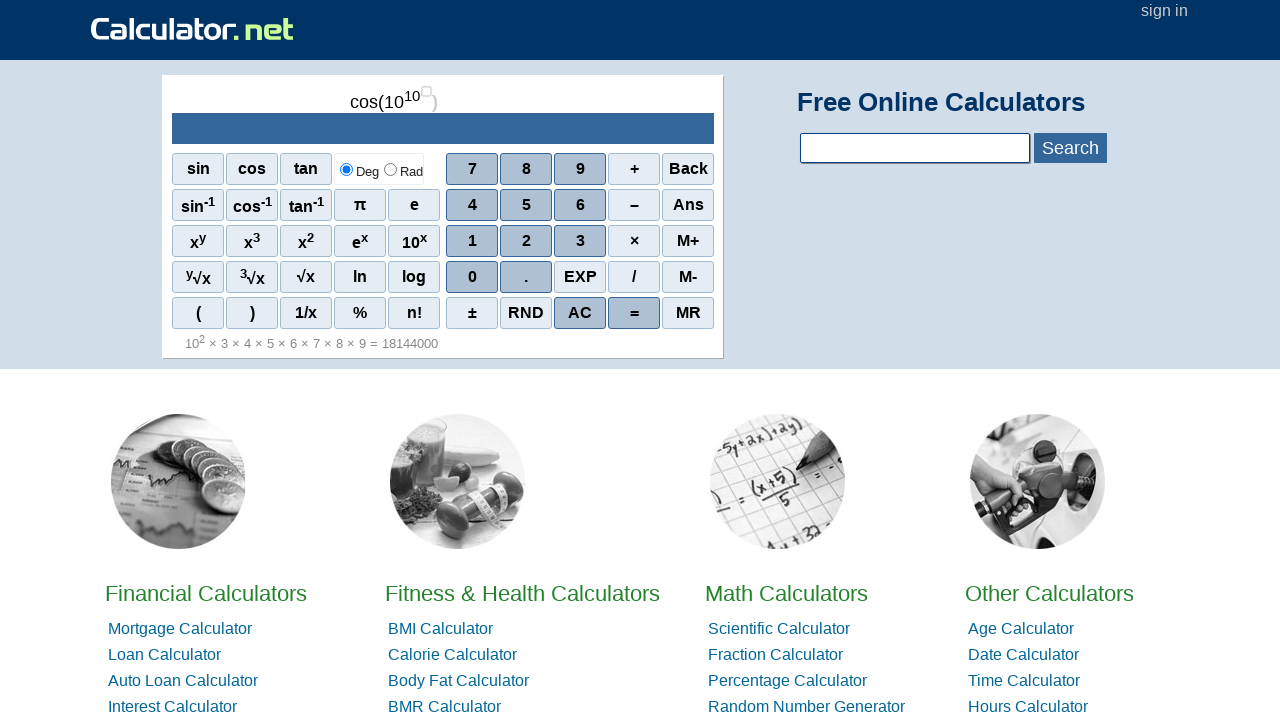

Clicked calculator button '1' at (414, 241) on span:text('1')
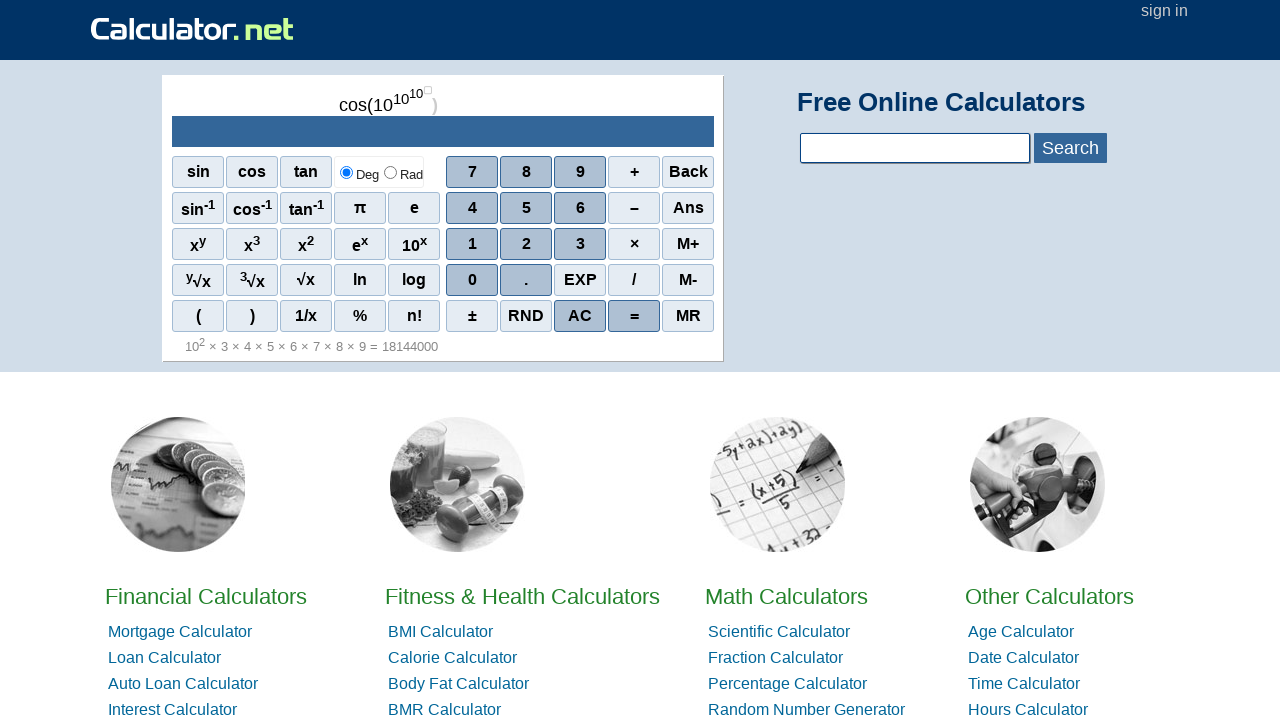

Clicked calculator button '+' (add) at (634, 172) on span:text('+')
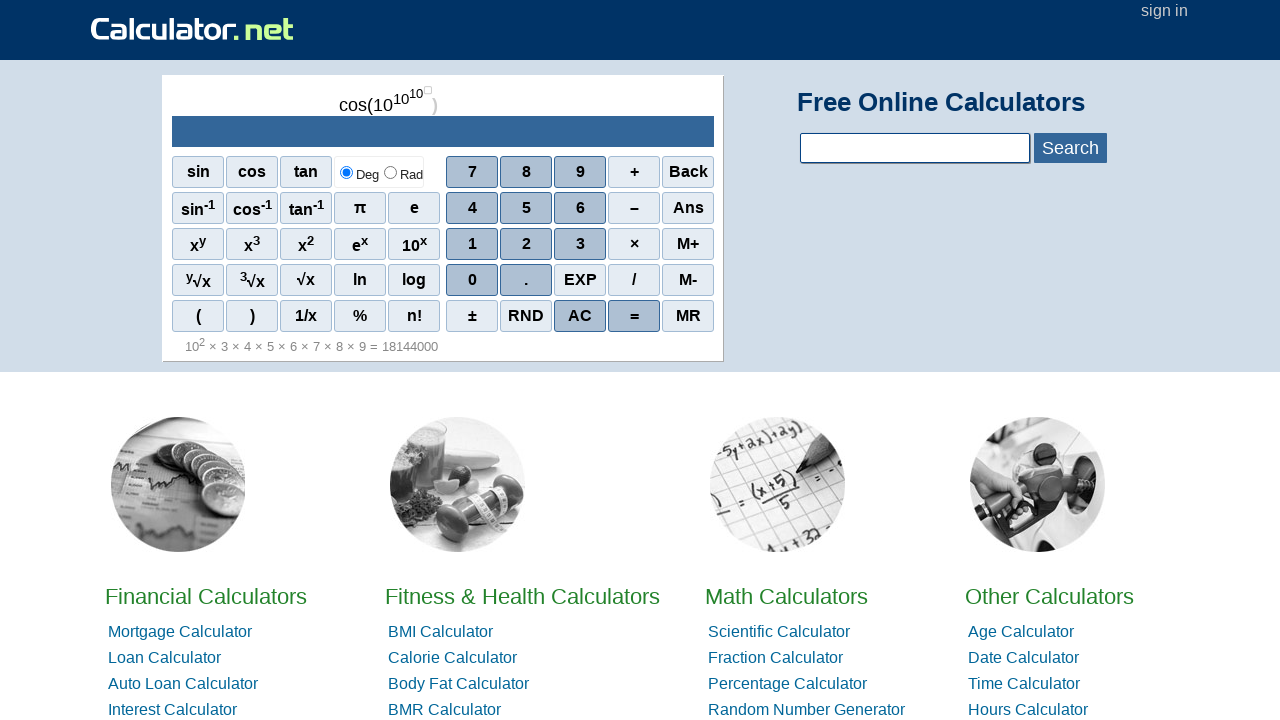

Clicked calculator button '2' at (526, 244) on span:text('2')
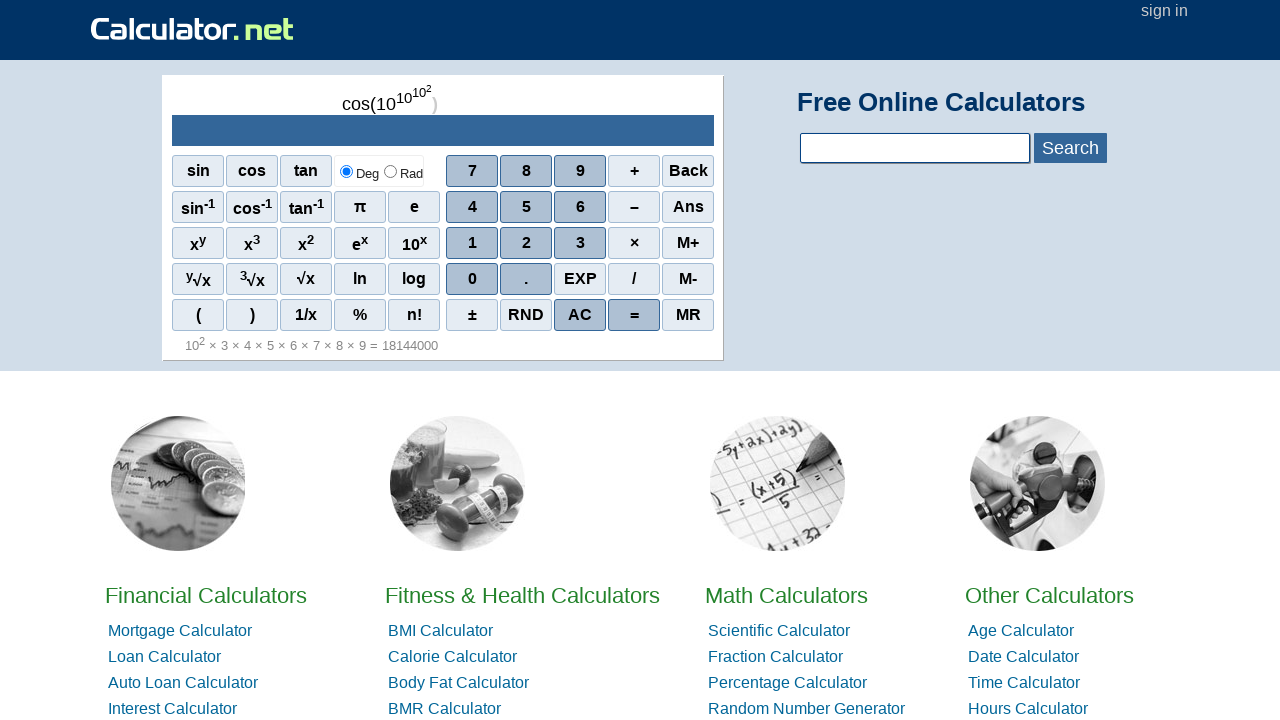

Clicked calculator button '+' (add) at (634, 171) on span:text('+')
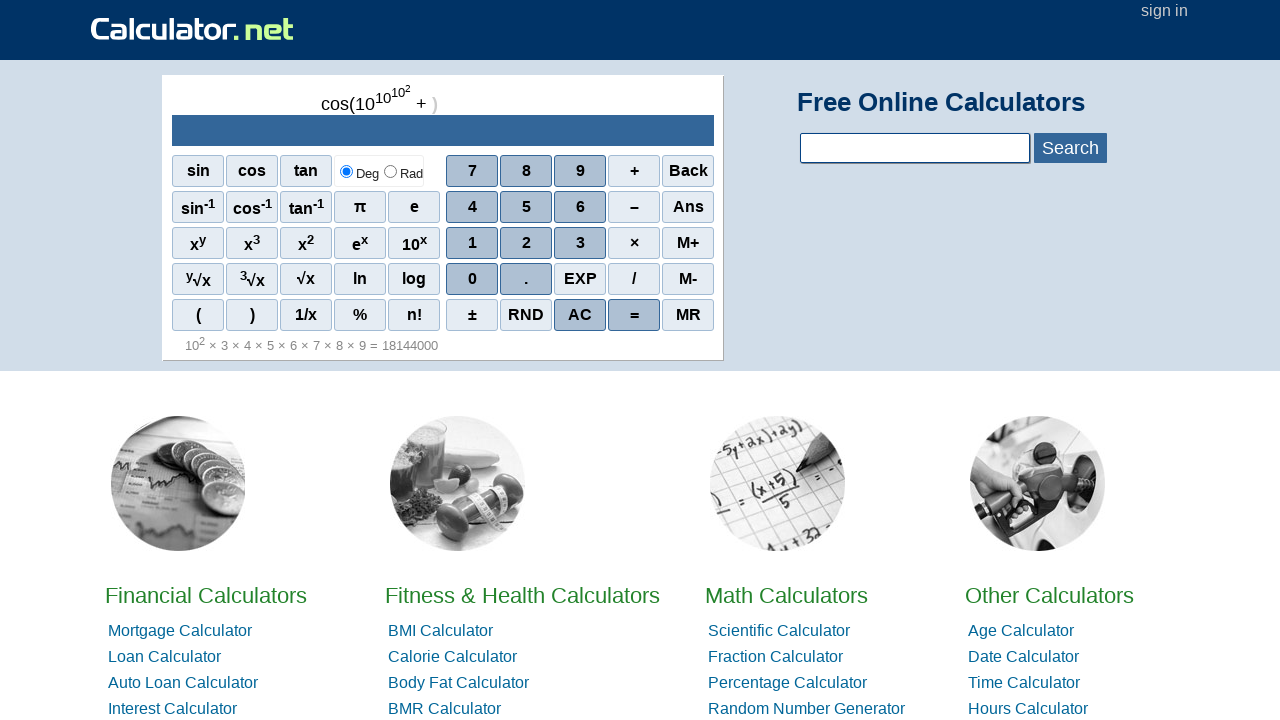

Clicked calculator button '3' at (580, 243) on span:text('3')
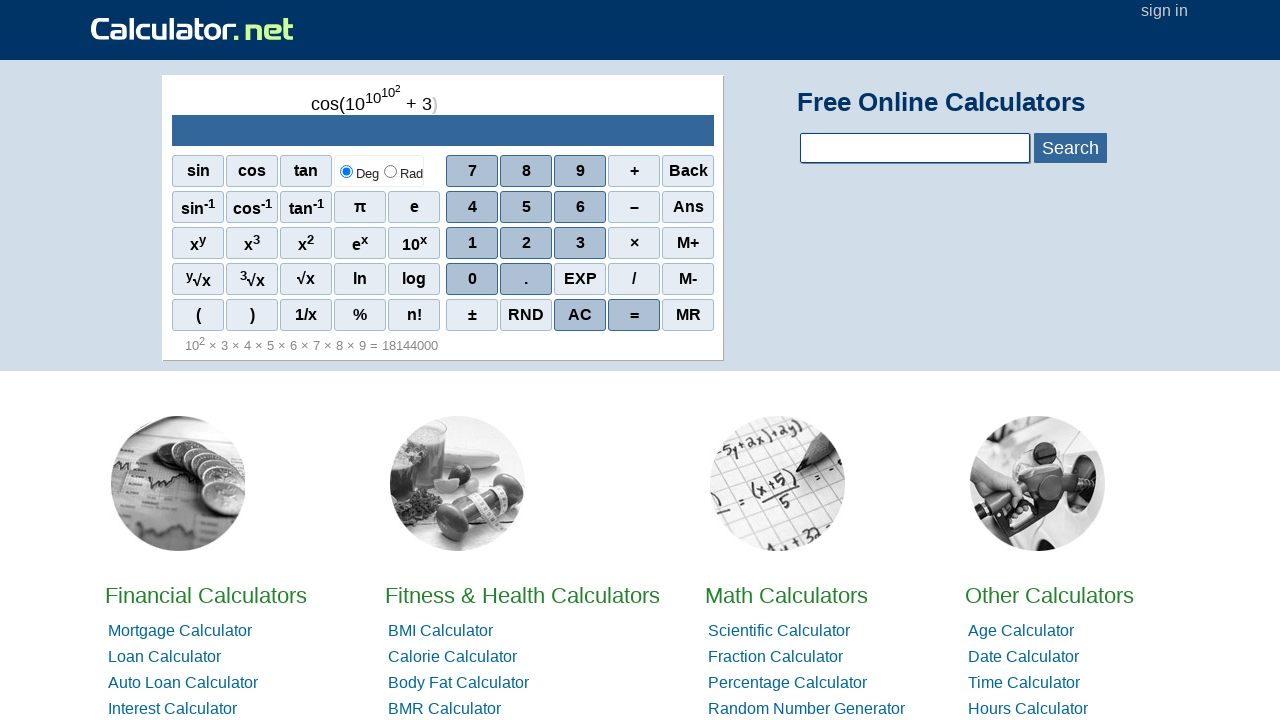

Clicked calculator button '+' (add) at (634, 171) on span:text('+')
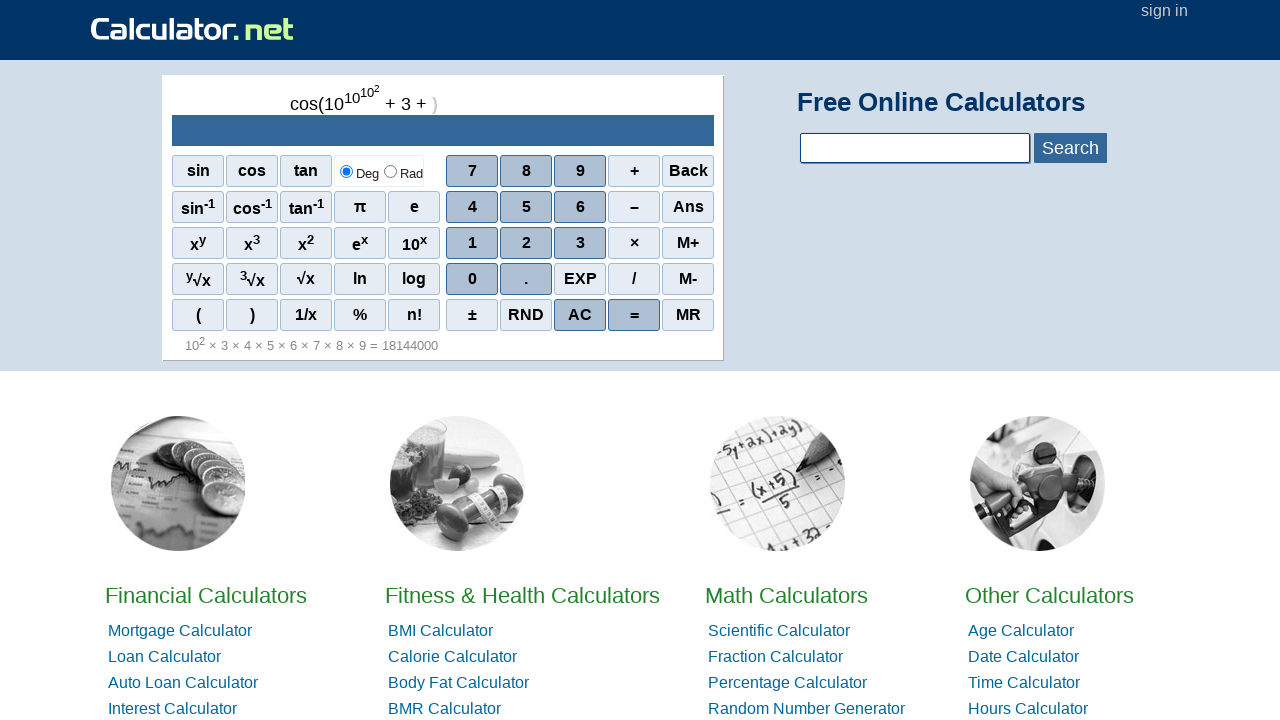

Clicked calculator button '4' at (472, 207) on span:text('4')
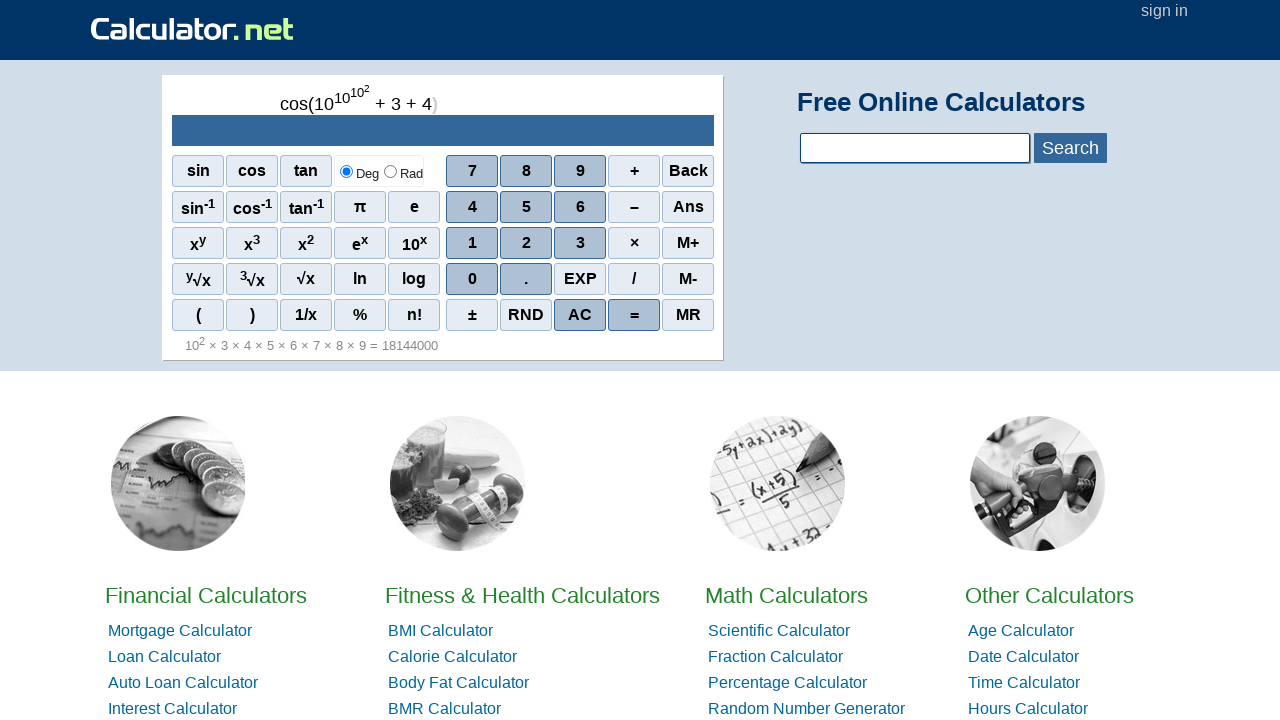

Clicked calculator button '+' (add) at (634, 171) on span:text('+')
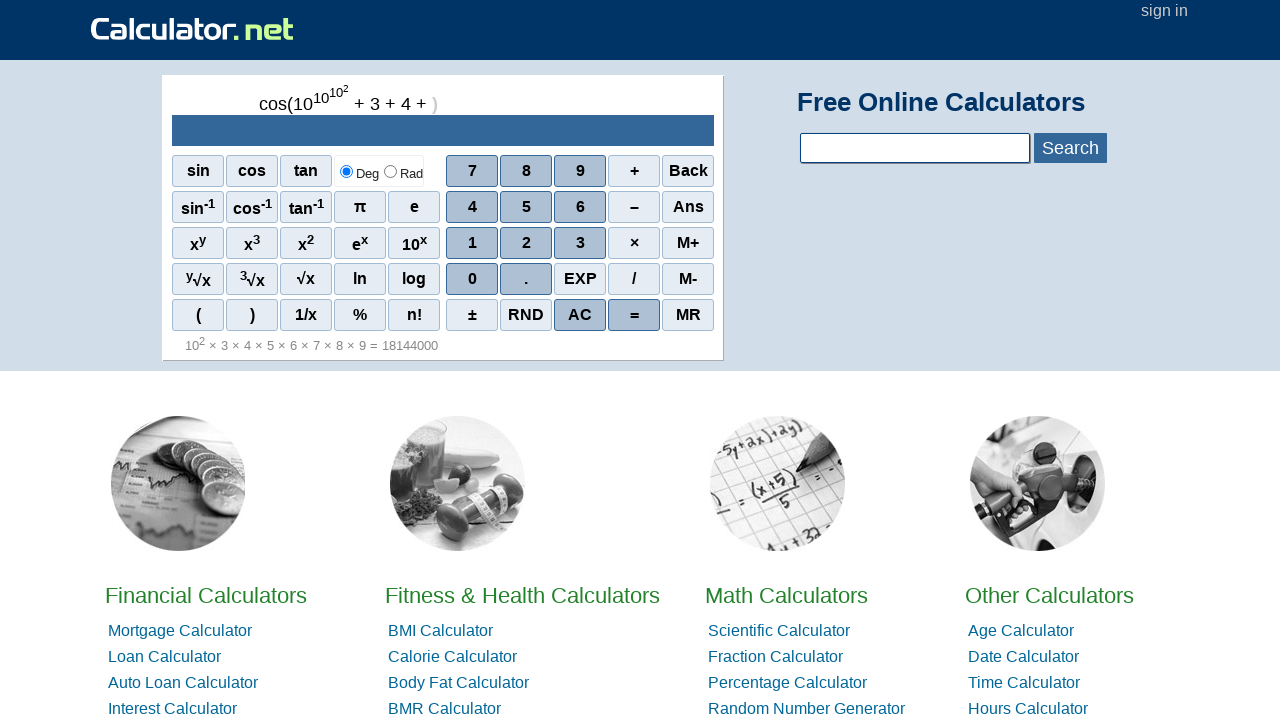

Clicked calculator button '5' at (526, 207) on span:text('5')
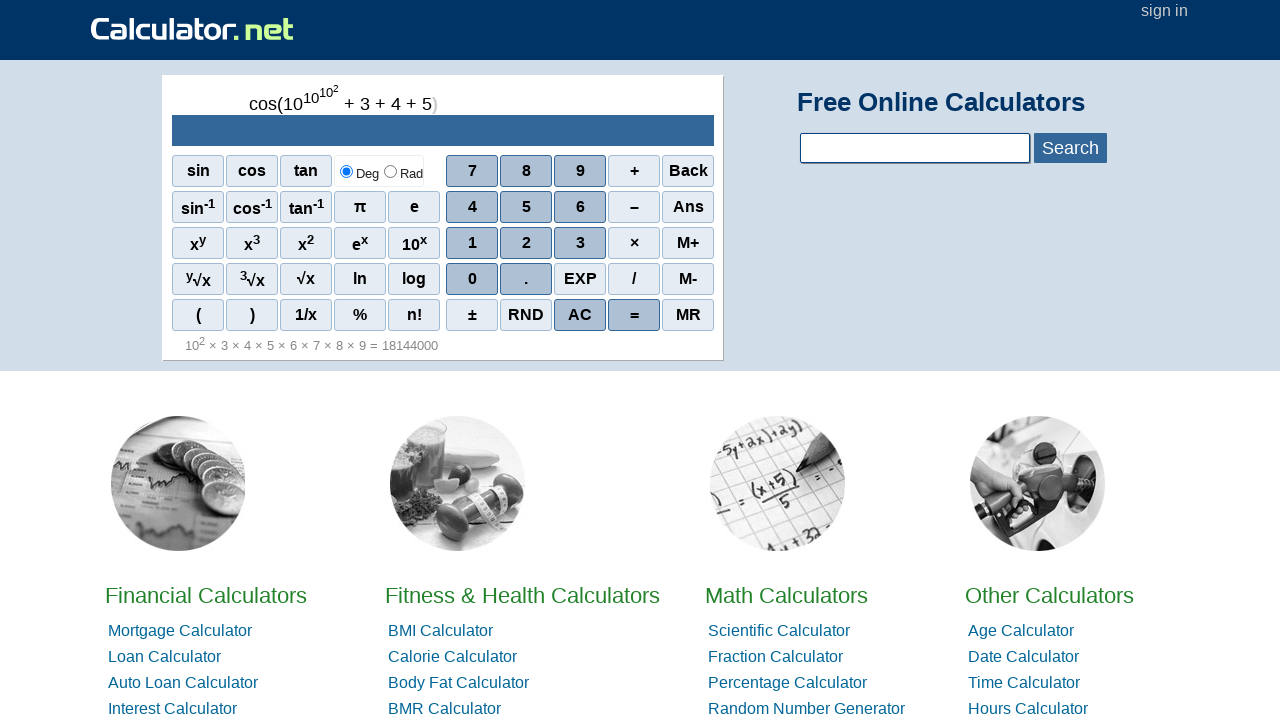

Clicked calculator button '+' (add) at (634, 171) on span:text('+')
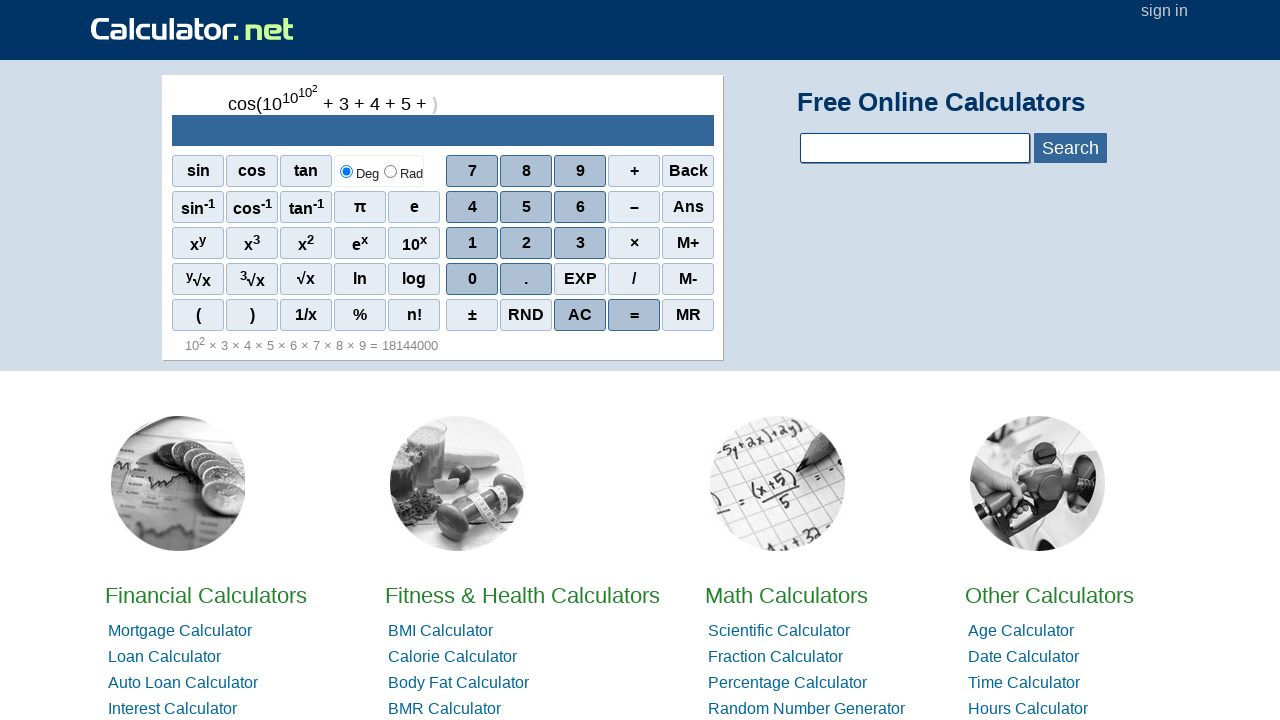

Clicked calculator button '6' at (580, 207) on span:text('6')
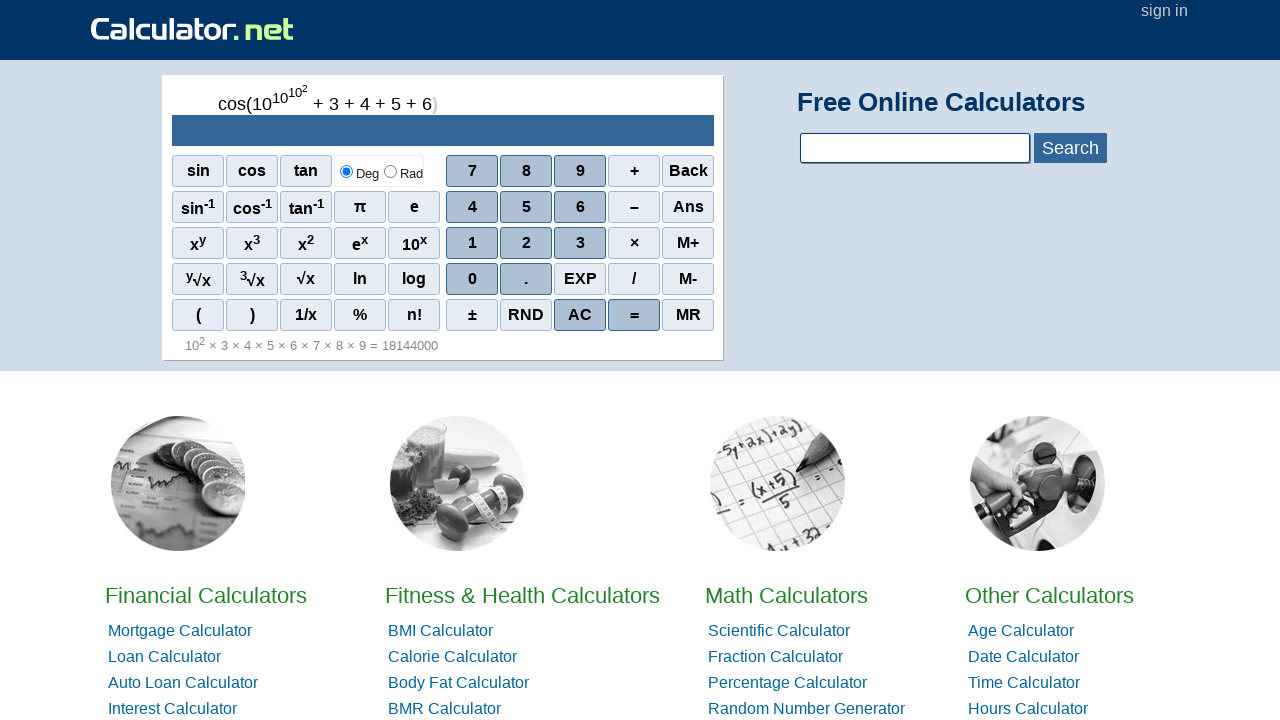

Clicked calculator button '+' (add) at (634, 171) on span:text('+')
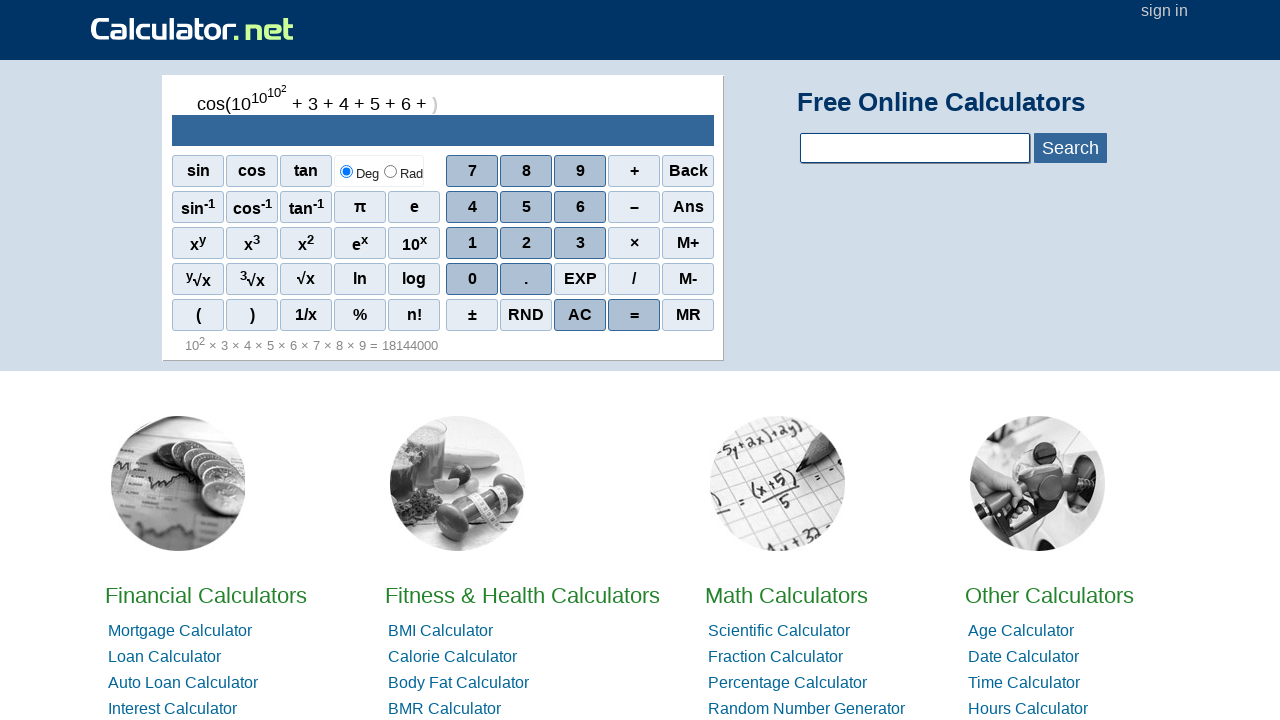

Clicked calculator button '7' at (472, 171) on span:text('7')
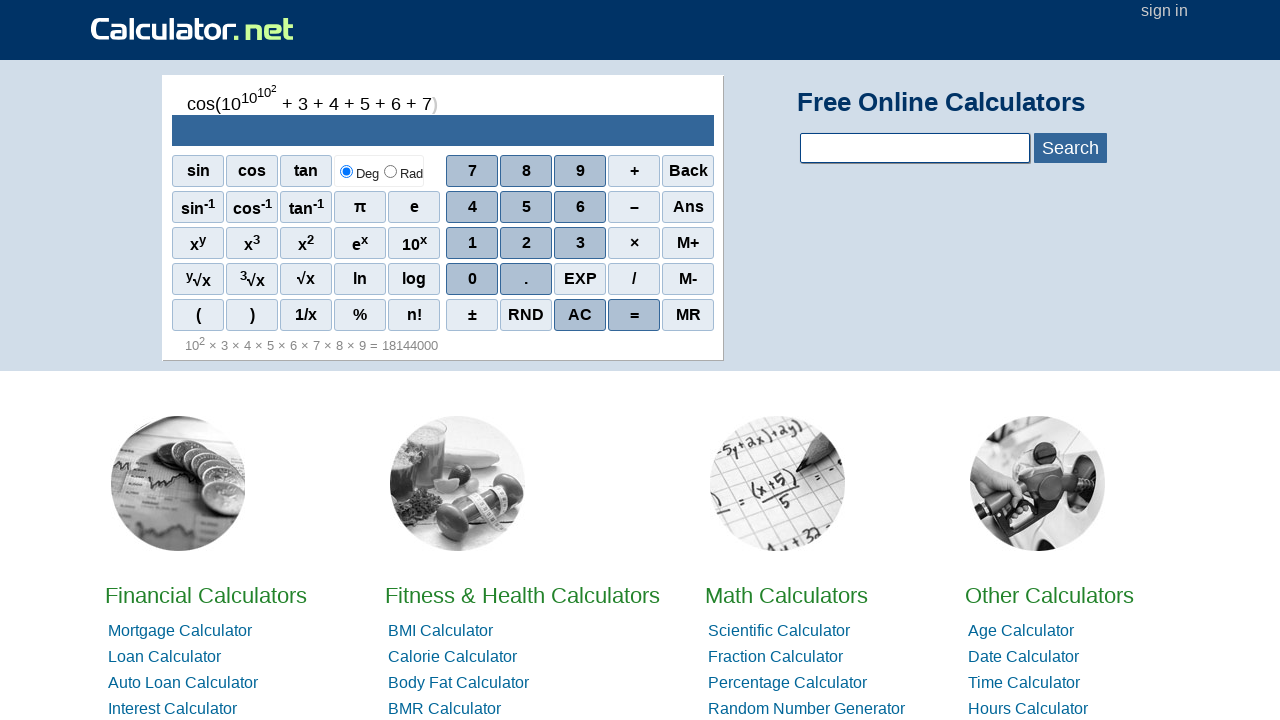

Clicked calculator button '+' (add) at (634, 171) on span:text('+')
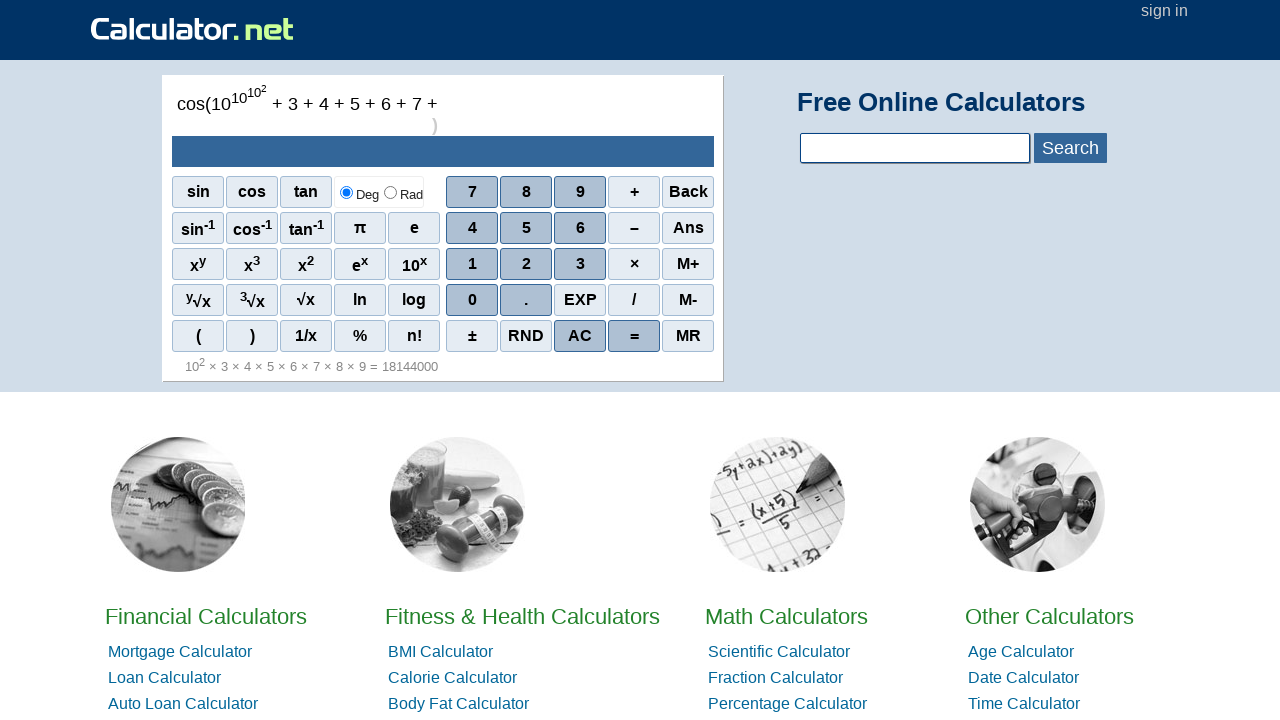

Clicked calculator button '8' at (526, 192) on span:text('8')
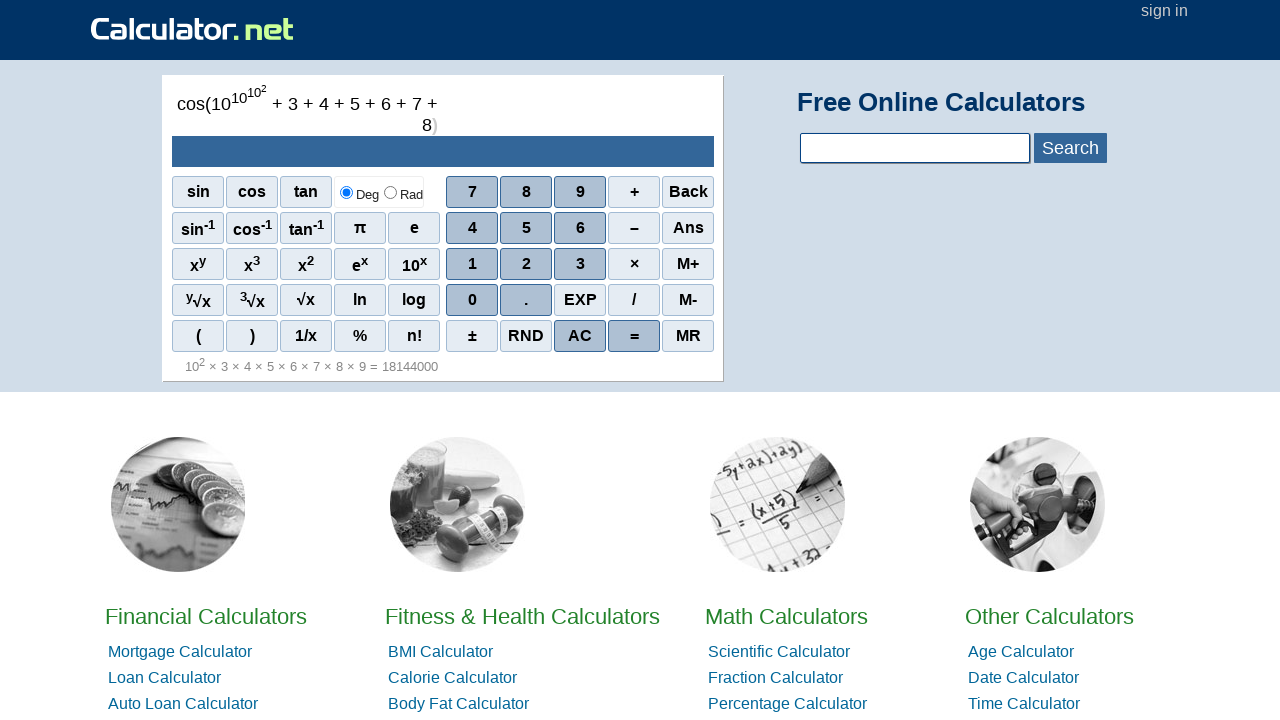

Clicked calculator button '+' (add) at (634, 192) on span:text('+')
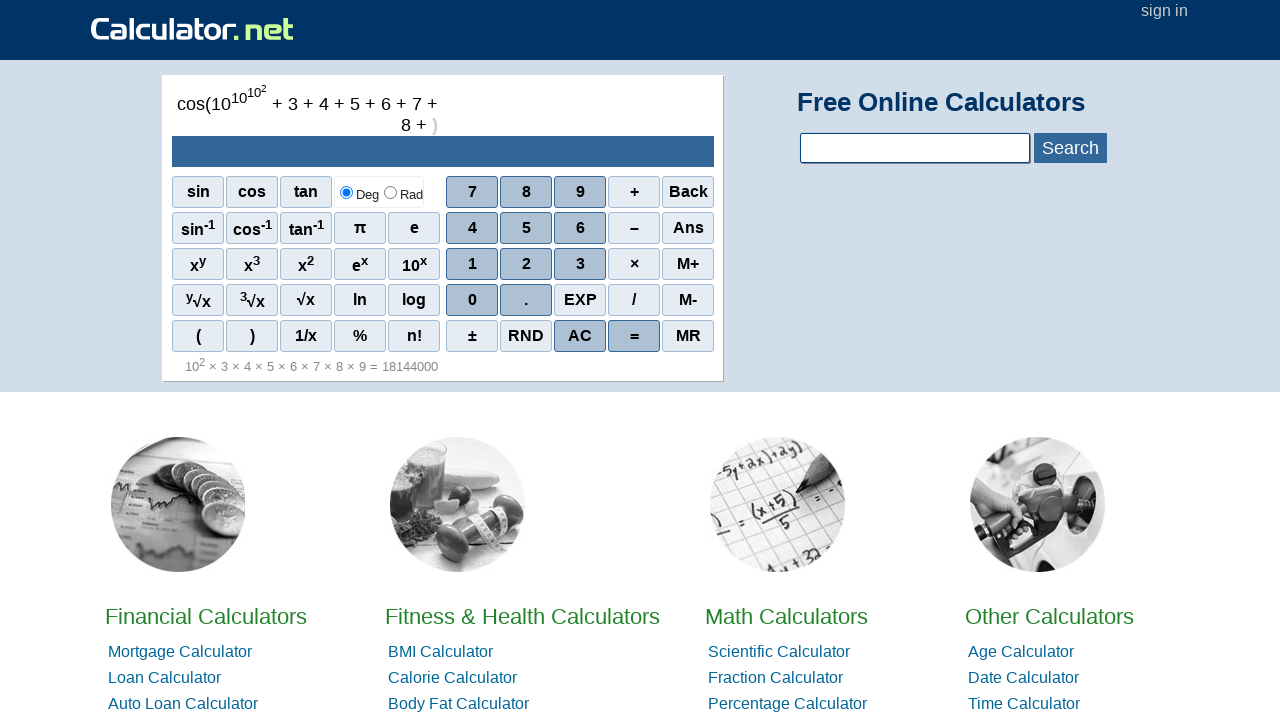

Clicked calculator button '9' at (580, 192) on span:text('9')
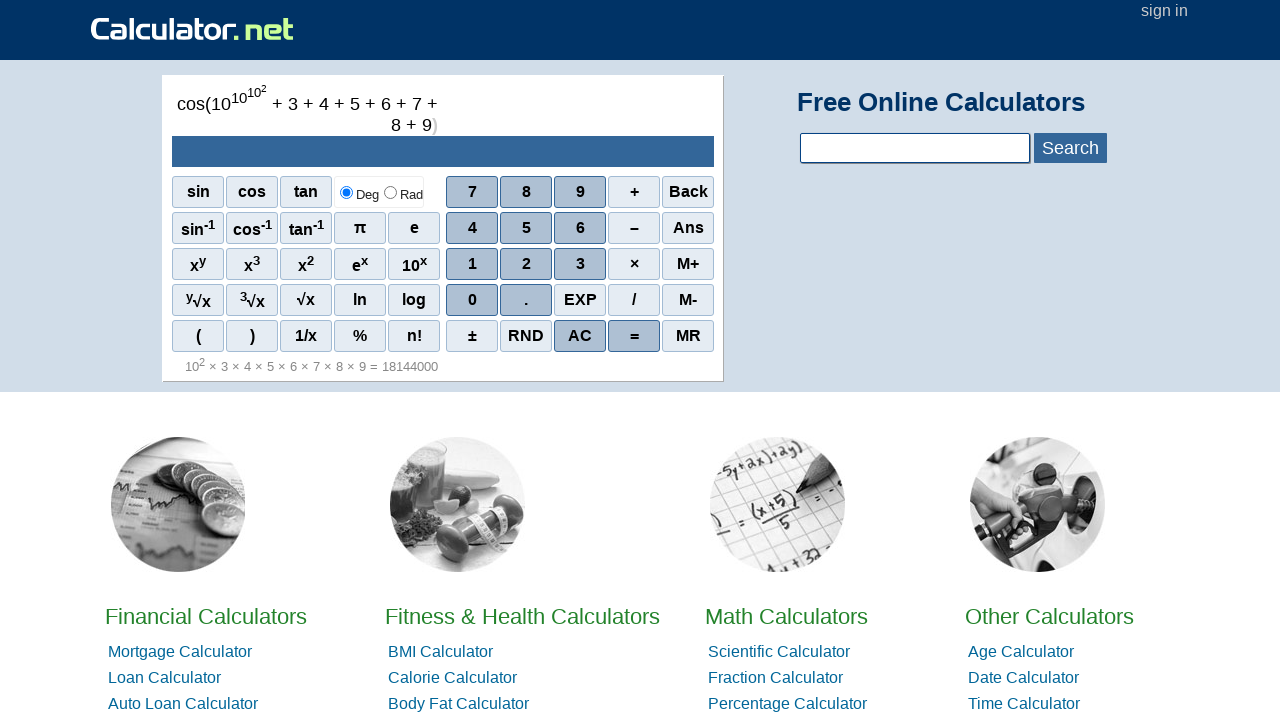

Clicked equals button to compute addition result (0*0+1+2+3+4+5+6+7+8+9) at (634, 336) on span:text('=')
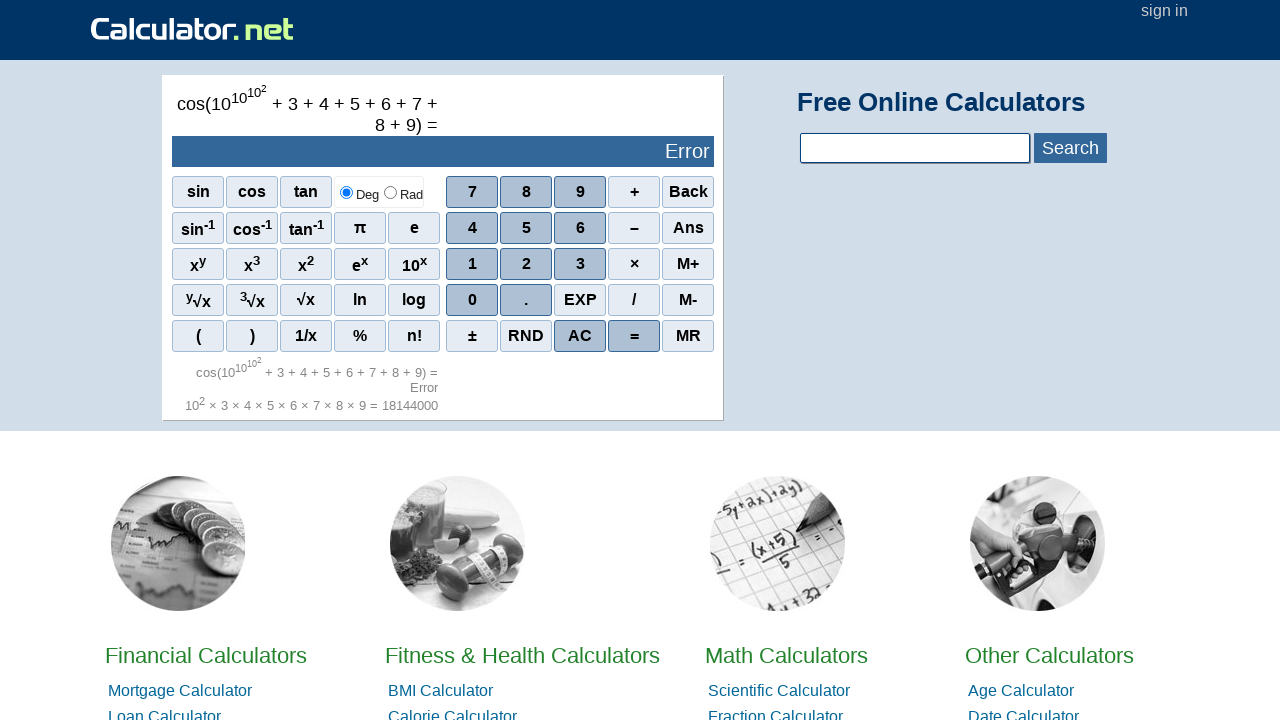

Final addition result displayed in output field
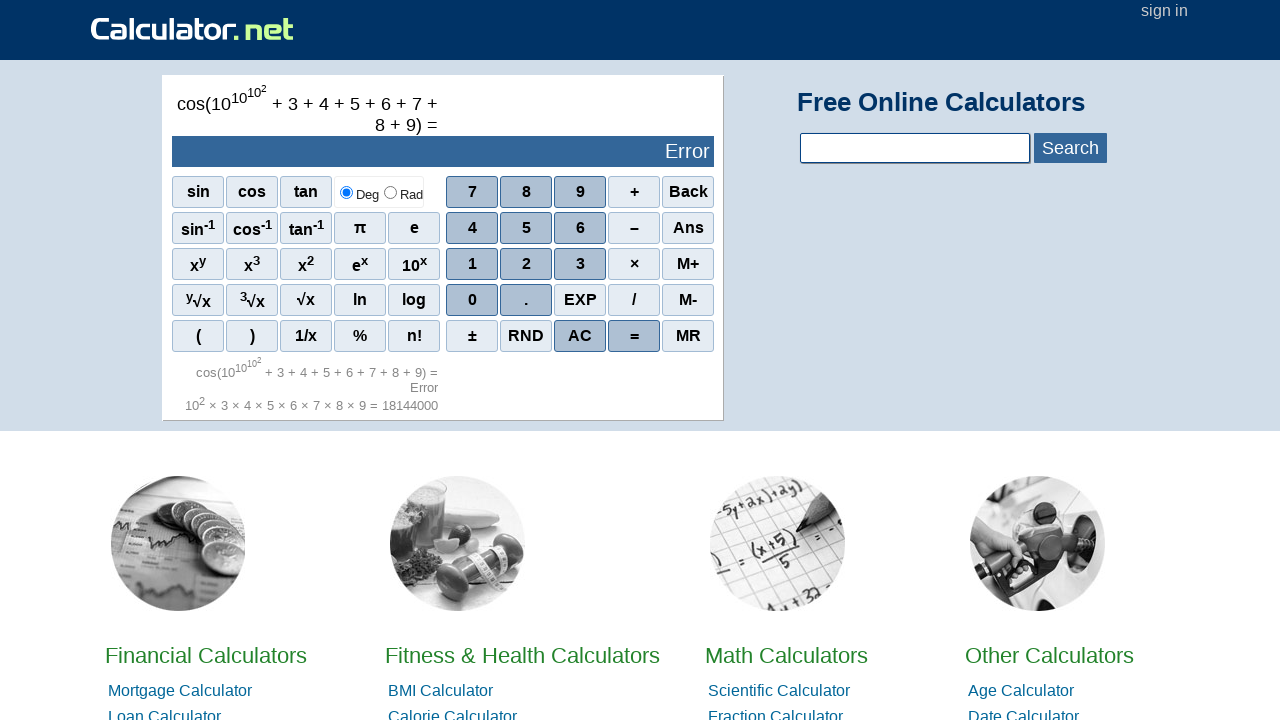

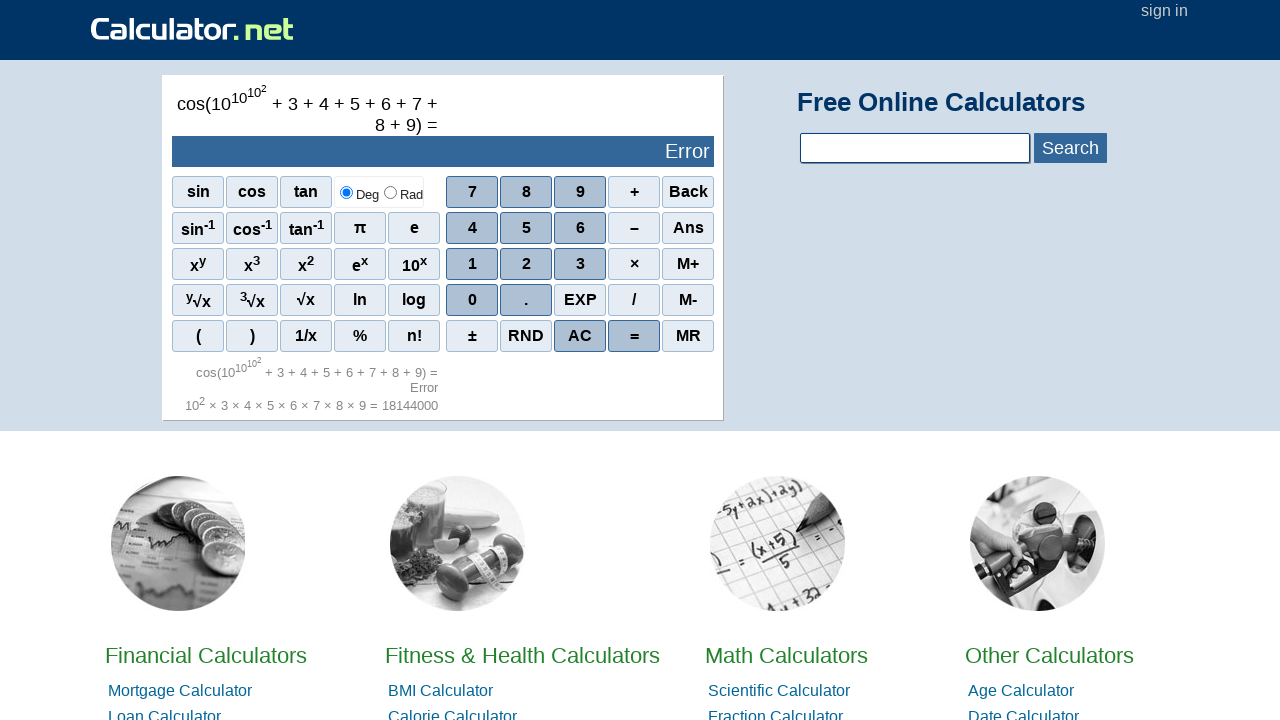